Tests date picker by navigating through calendar months and selecting a specific date

Starting URL: https://www.lambdatest.com/selenium-playground/bootstrap-date-picker-demo

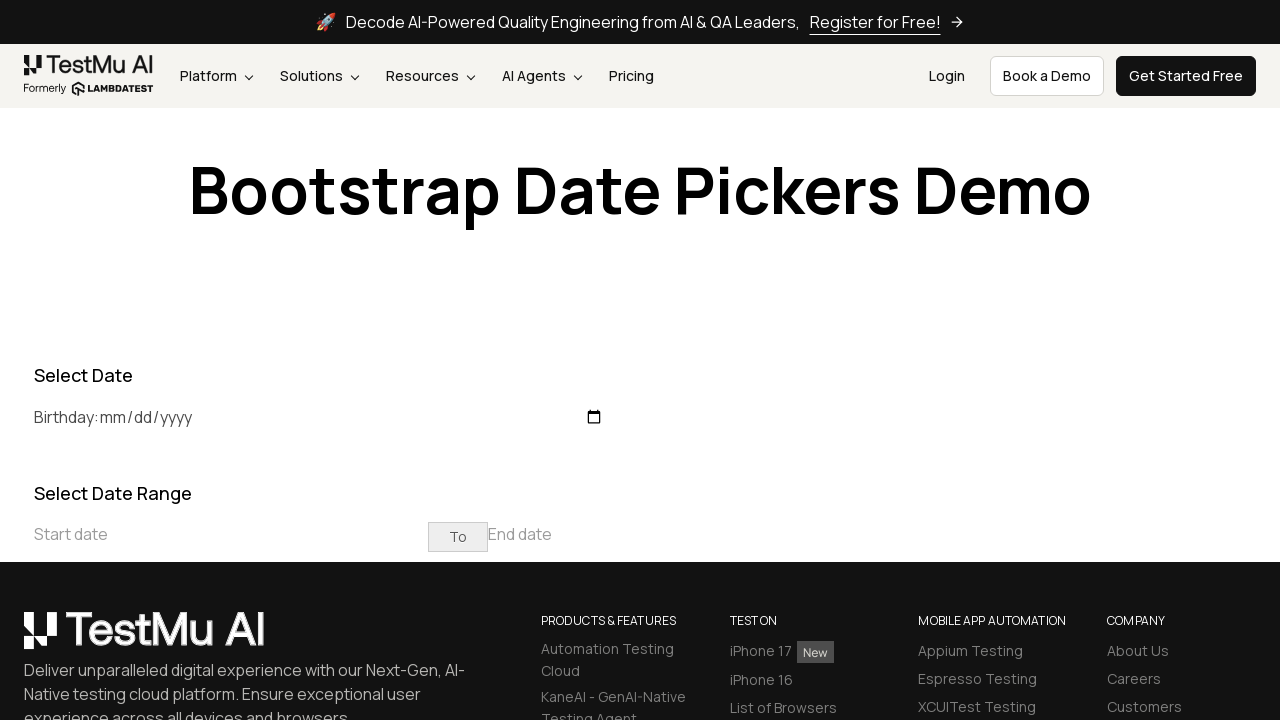

Clicked on the start date input field to open date picker at (231, 534) on xpath=//input[@placeholder='Start date']
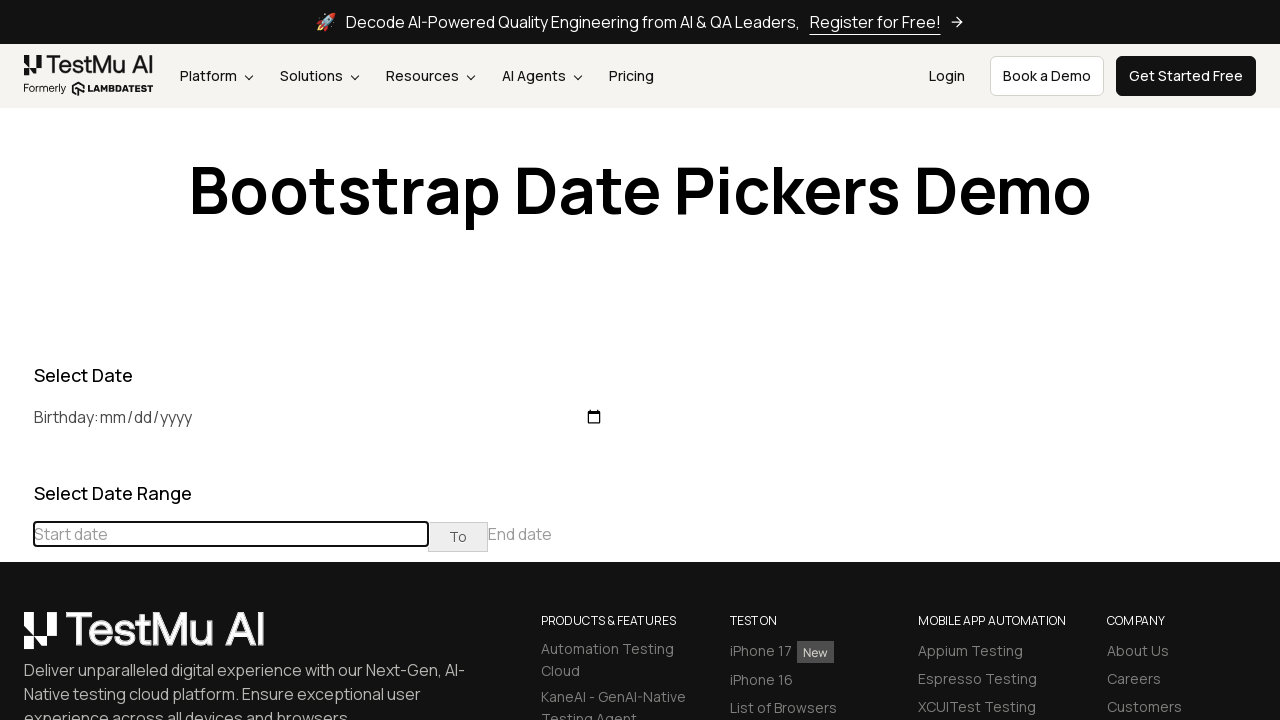

Clicked previous month button to navigate backwards at (16, 465) on (//th[@class='prev'])[1]
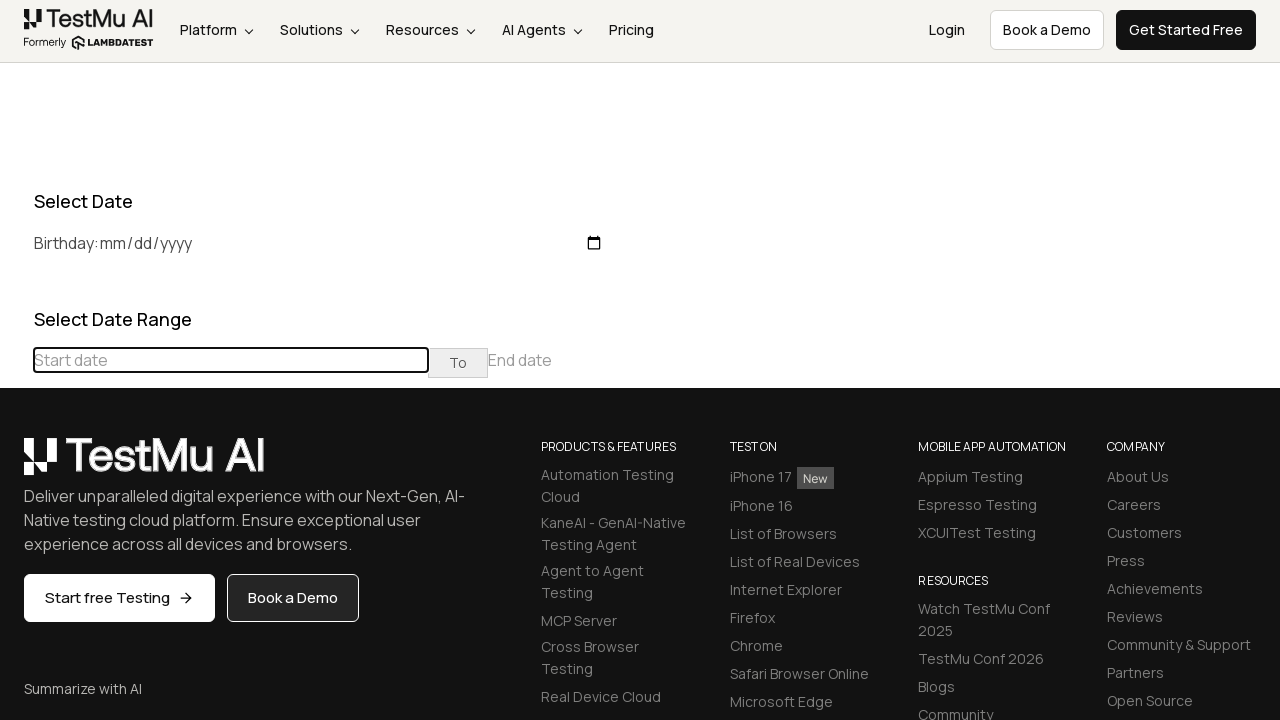

Selected day 5 from the calendar at (52, 567) on xpath=//td[@class='day'][text()='5']
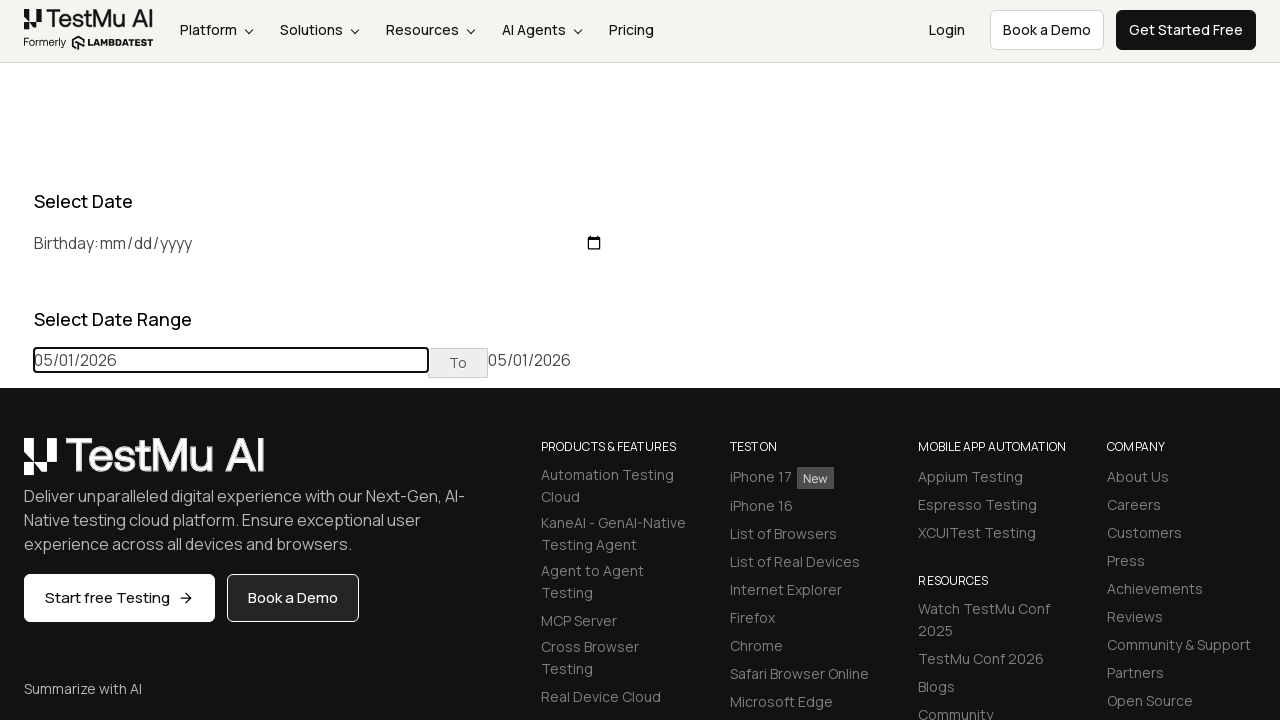

Navigating backwards in calendar, current month: December 2025 at (16, 465) on (//th[@class='prev'])[1]
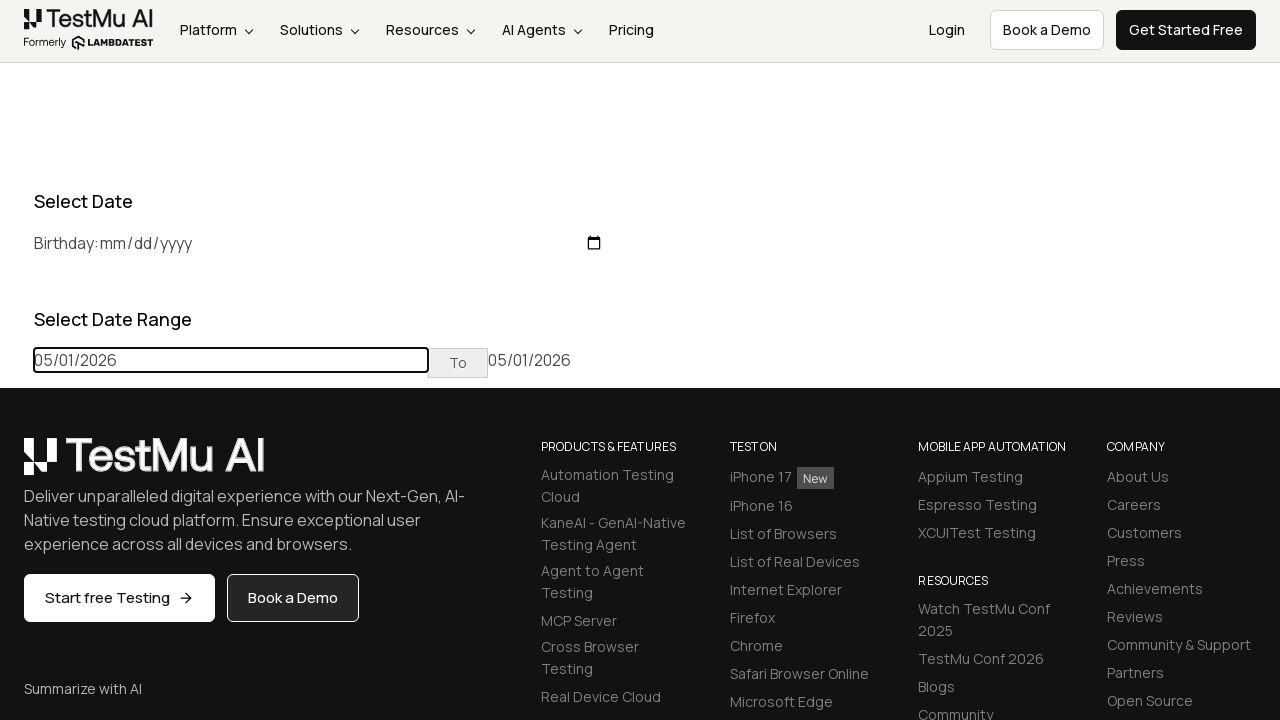

Navigating backwards in calendar, current month: November 2025 at (16, 465) on (//th[@class='prev'])[1]
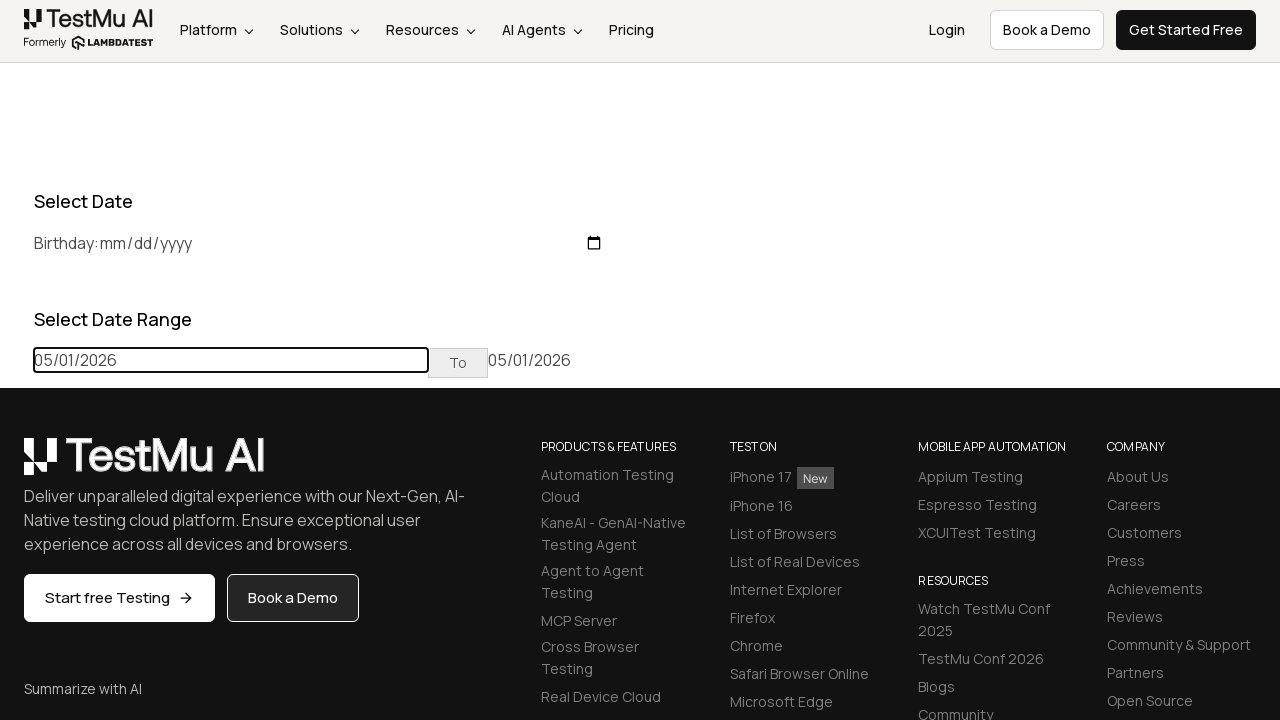

Navigating backwards in calendar, current month: October 2025 at (16, 465) on (//th[@class='prev'])[1]
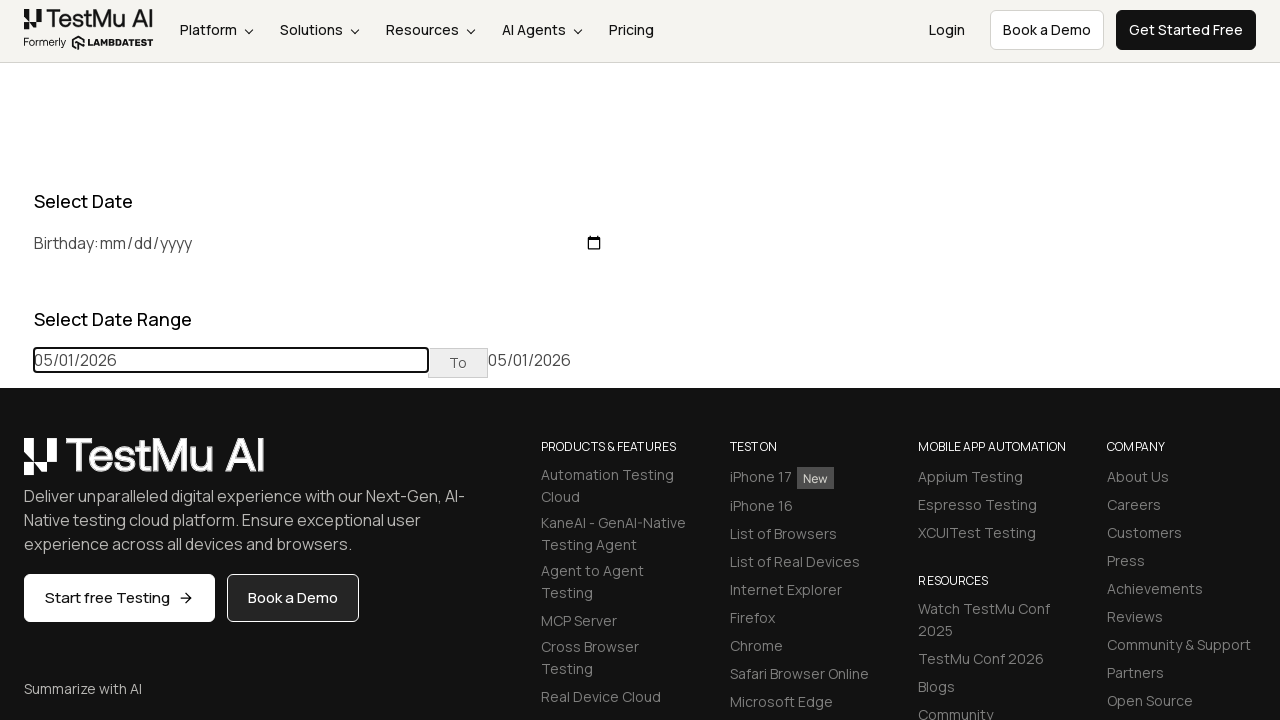

Navigating backwards in calendar, current month: September 2025 at (16, 465) on (//th[@class='prev'])[1]
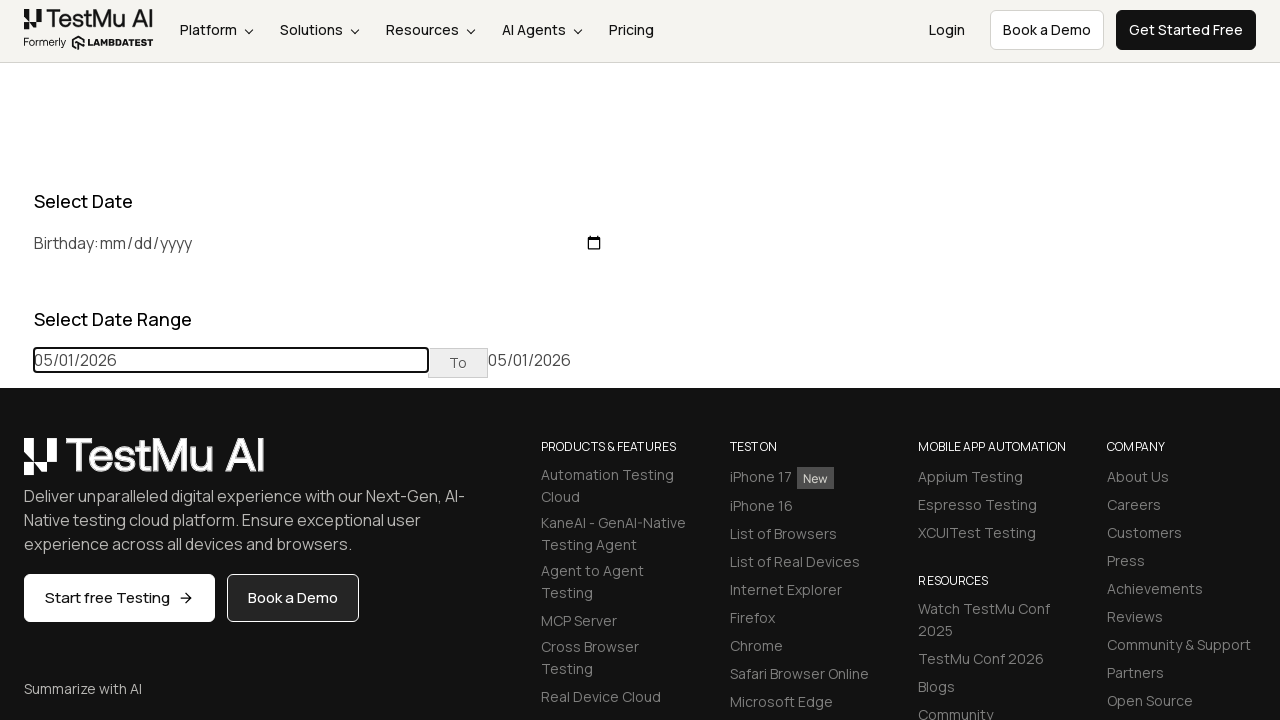

Navigating backwards in calendar, current month: August 2025 at (16, 465) on (//th[@class='prev'])[1]
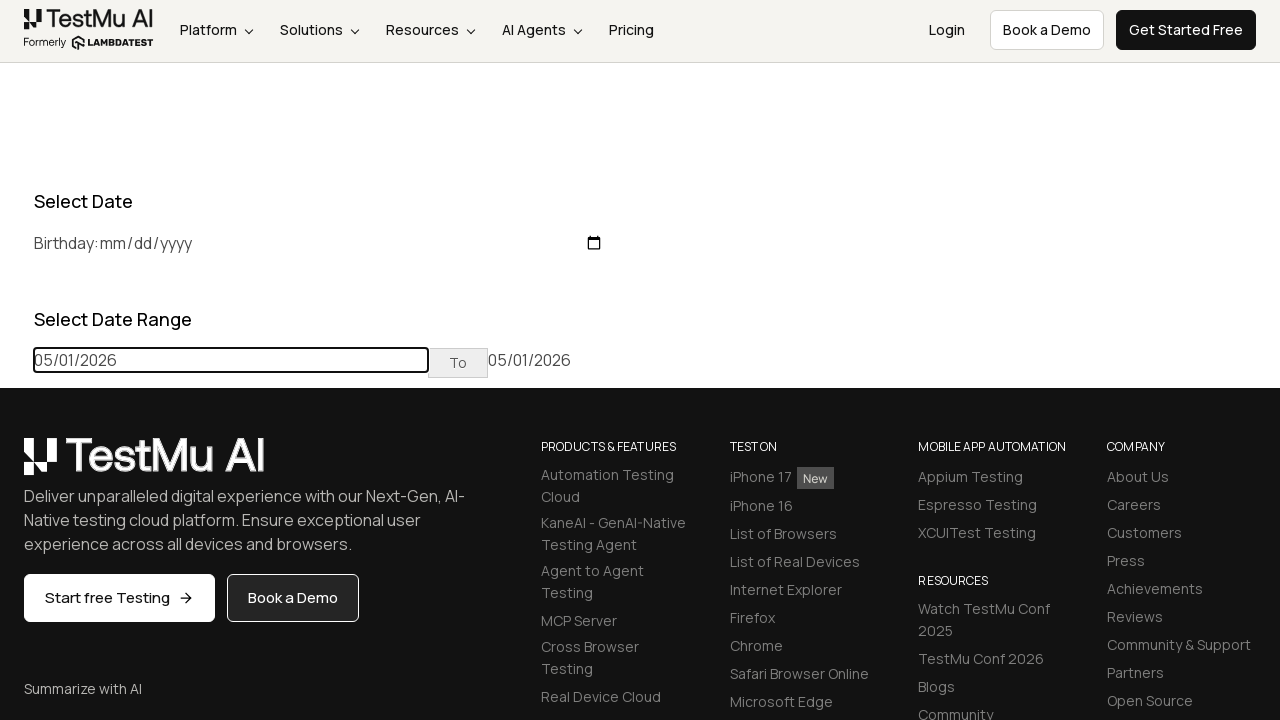

Navigating backwards in calendar, current month: July 2025 at (16, 465) on (//th[@class='prev'])[1]
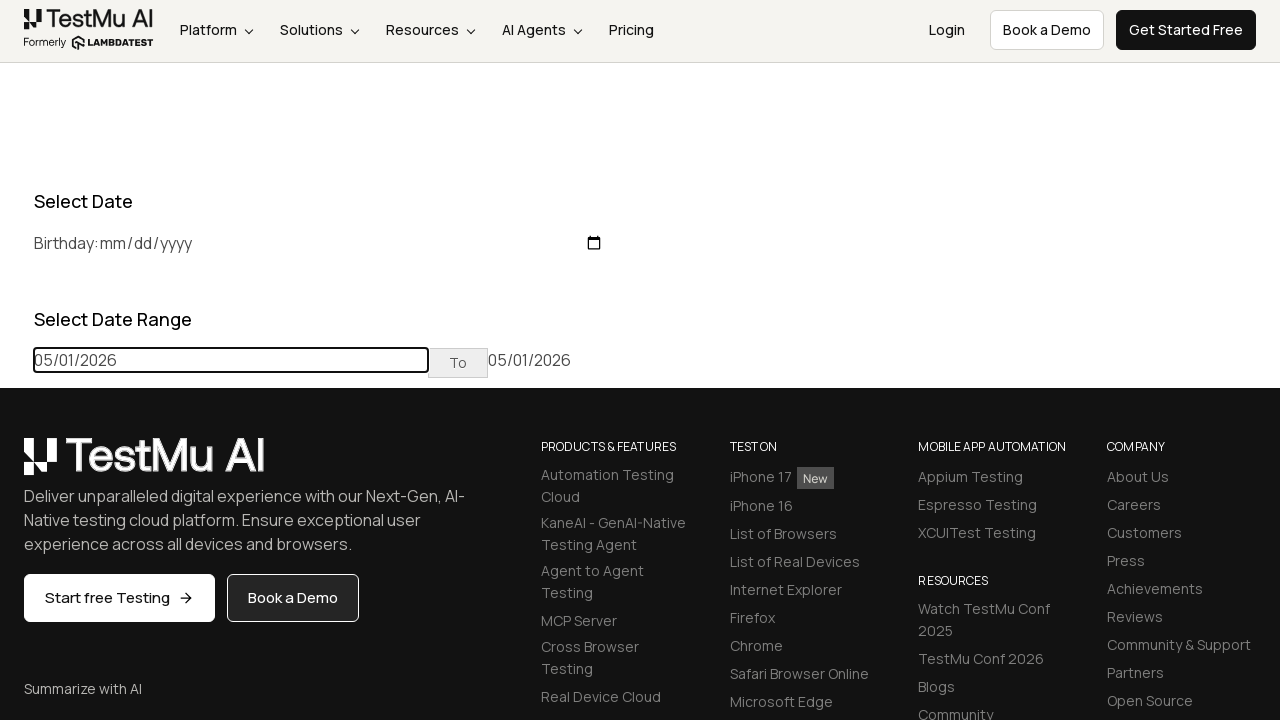

Navigating backwards in calendar, current month: June 2025 at (16, 465) on (//th[@class='prev'])[1]
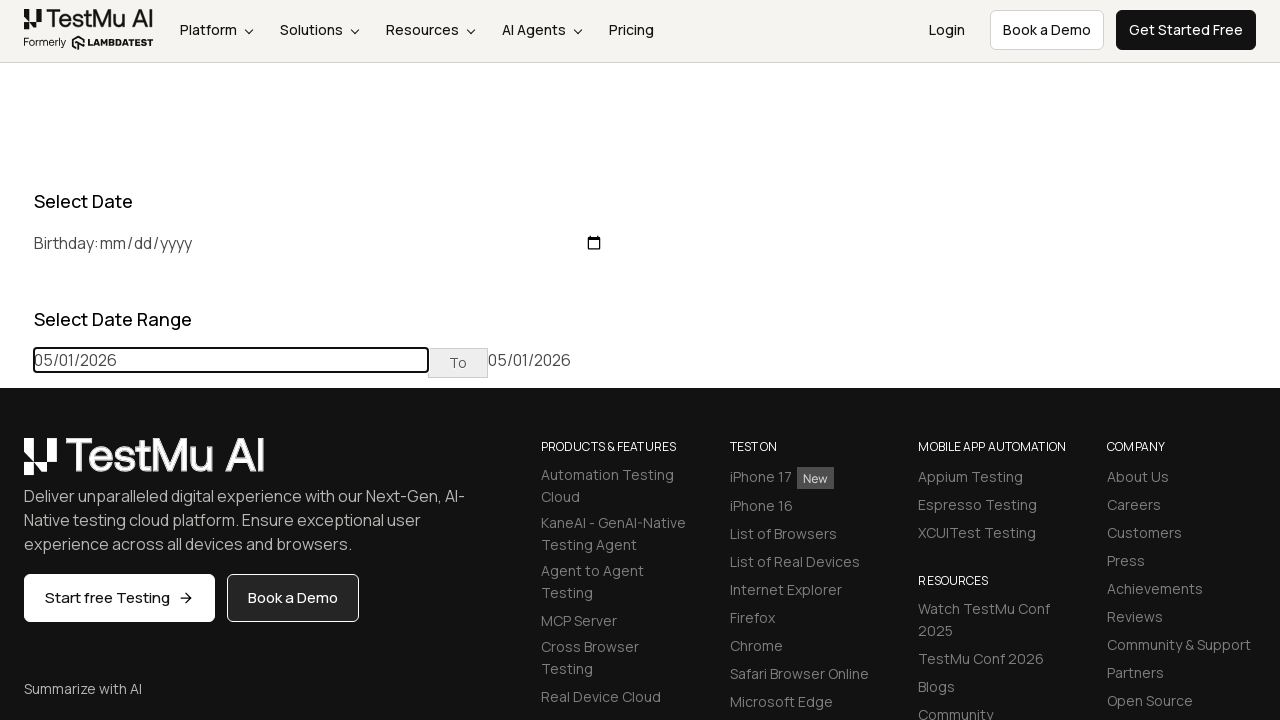

Navigating backwards in calendar, current month: May 2025 at (16, 465) on (//th[@class='prev'])[1]
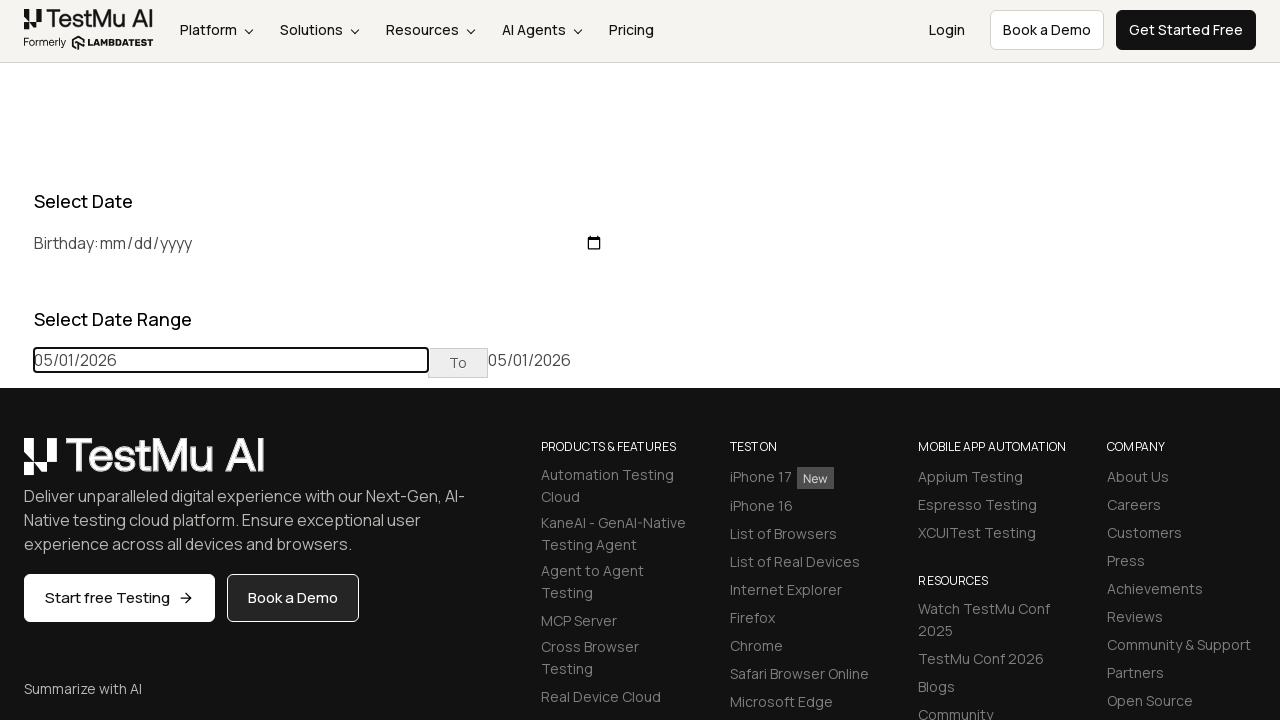

Navigating backwards in calendar, current month: April 2025 at (16, 465) on (//th[@class='prev'])[1]
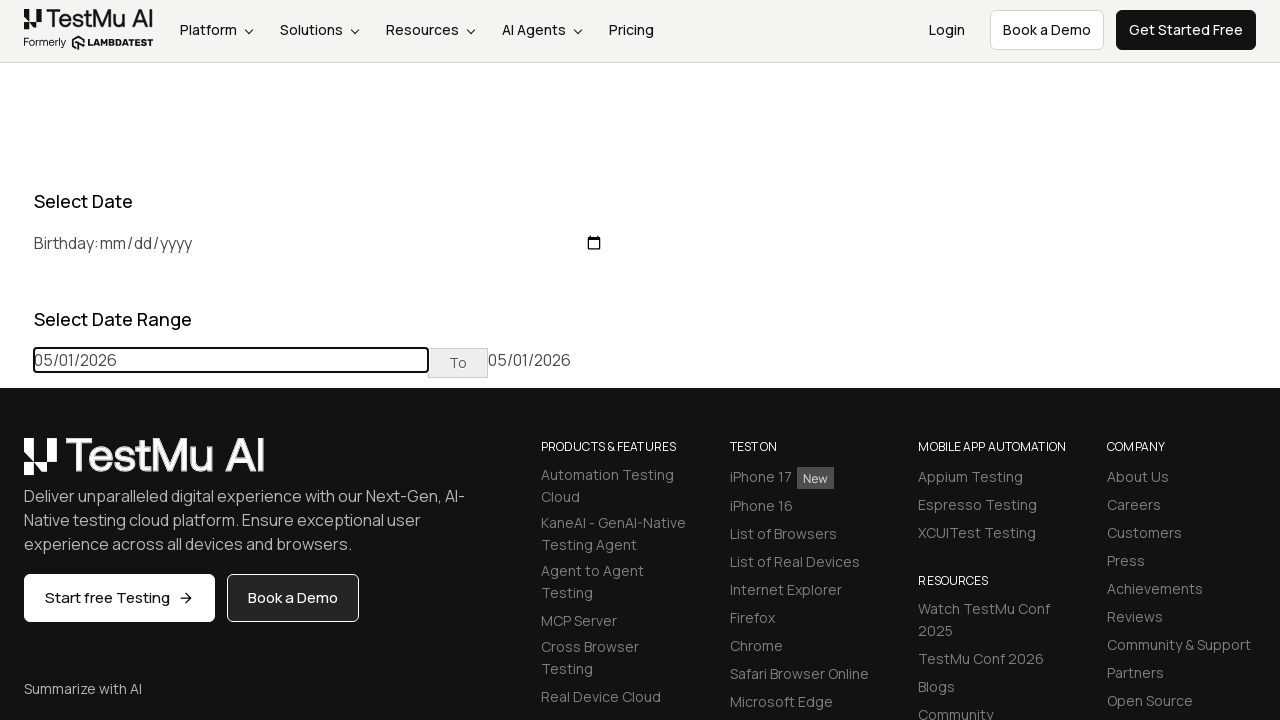

Navigating backwards in calendar, current month: March 2025 at (16, 465) on (//th[@class='prev'])[1]
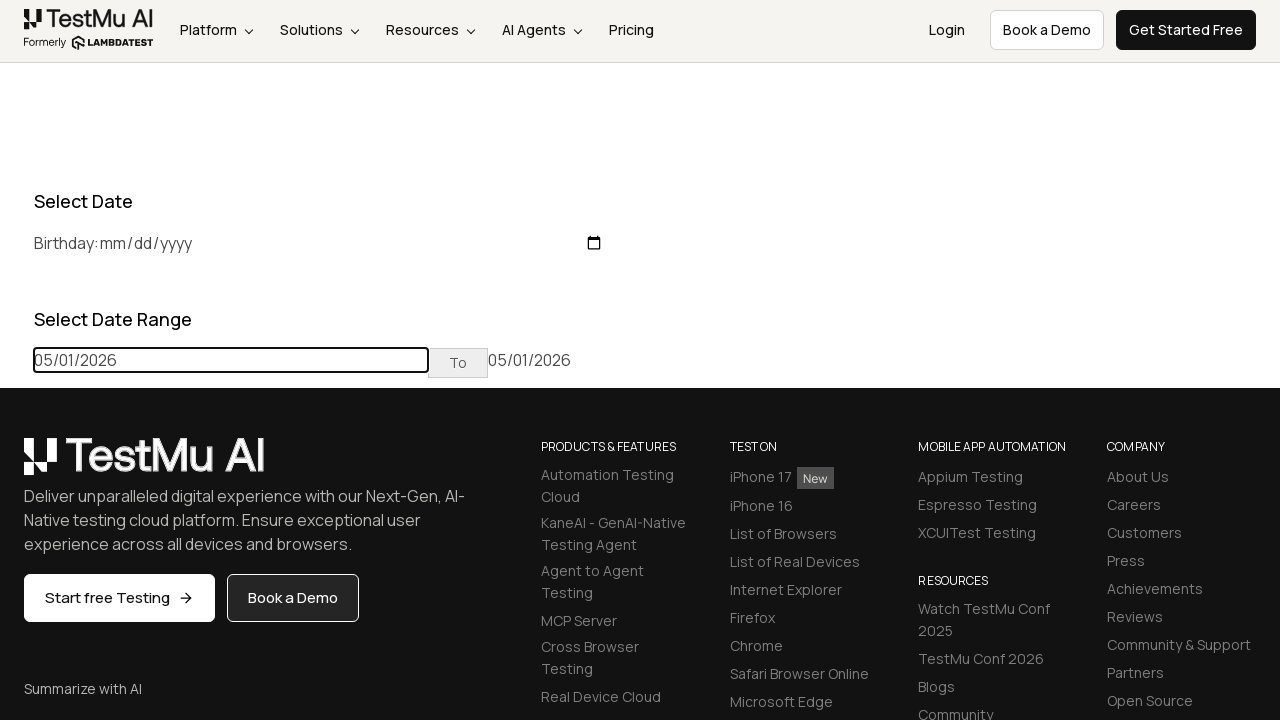

Navigating backwards in calendar, current month: February 2025 at (16, 465) on (//th[@class='prev'])[1]
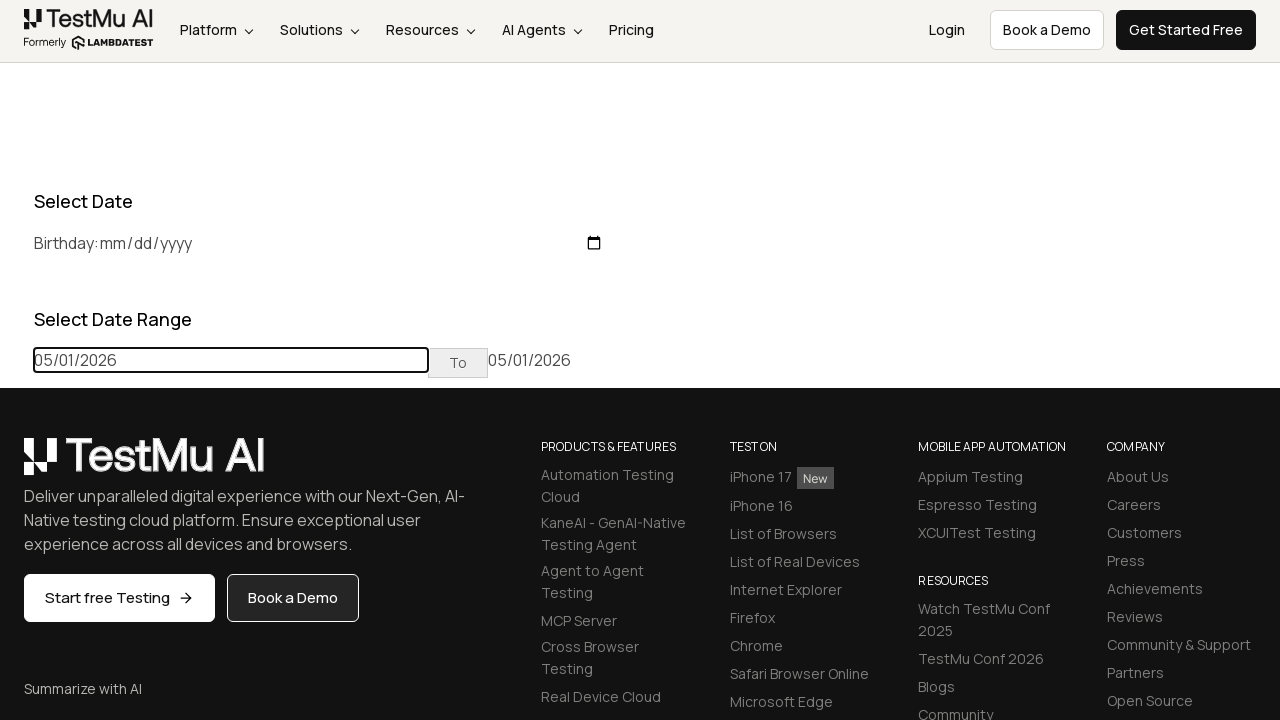

Navigating backwards in calendar, current month: January 2025 at (16, 465) on (//th[@class='prev'])[1]
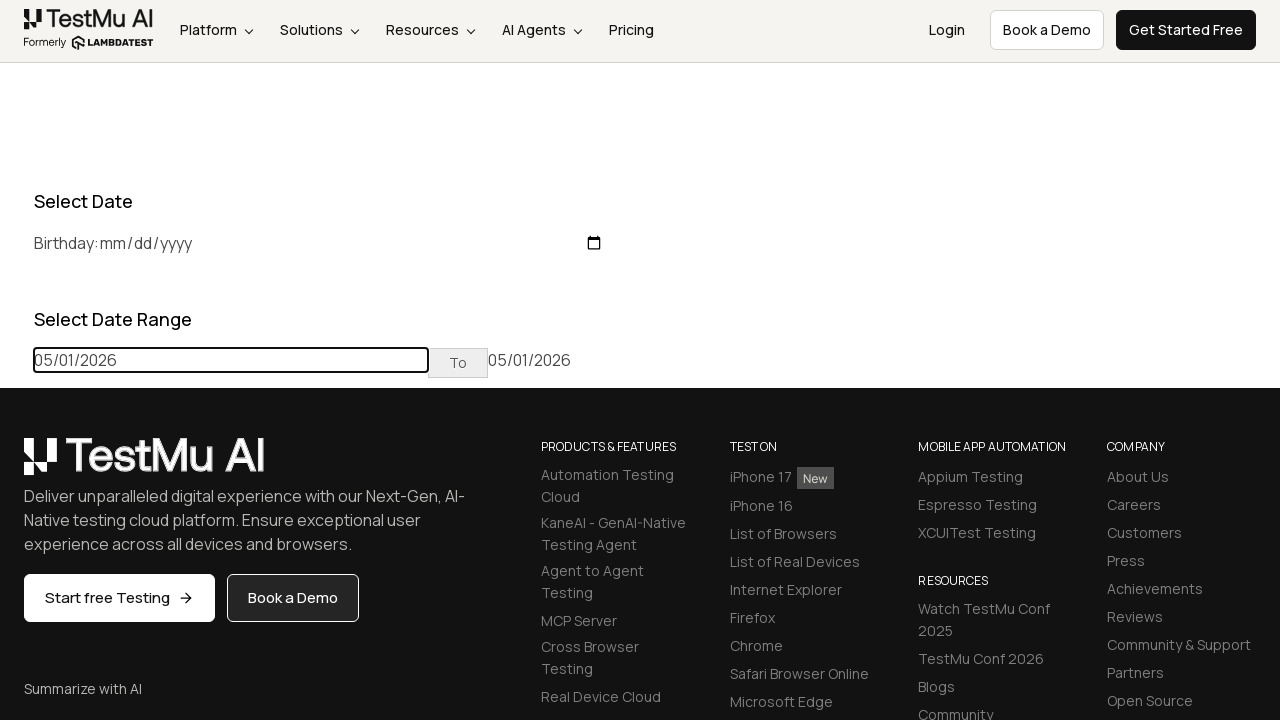

Navigating backwards in calendar, current month: December 2024 at (16, 465) on (//th[@class='prev'])[1]
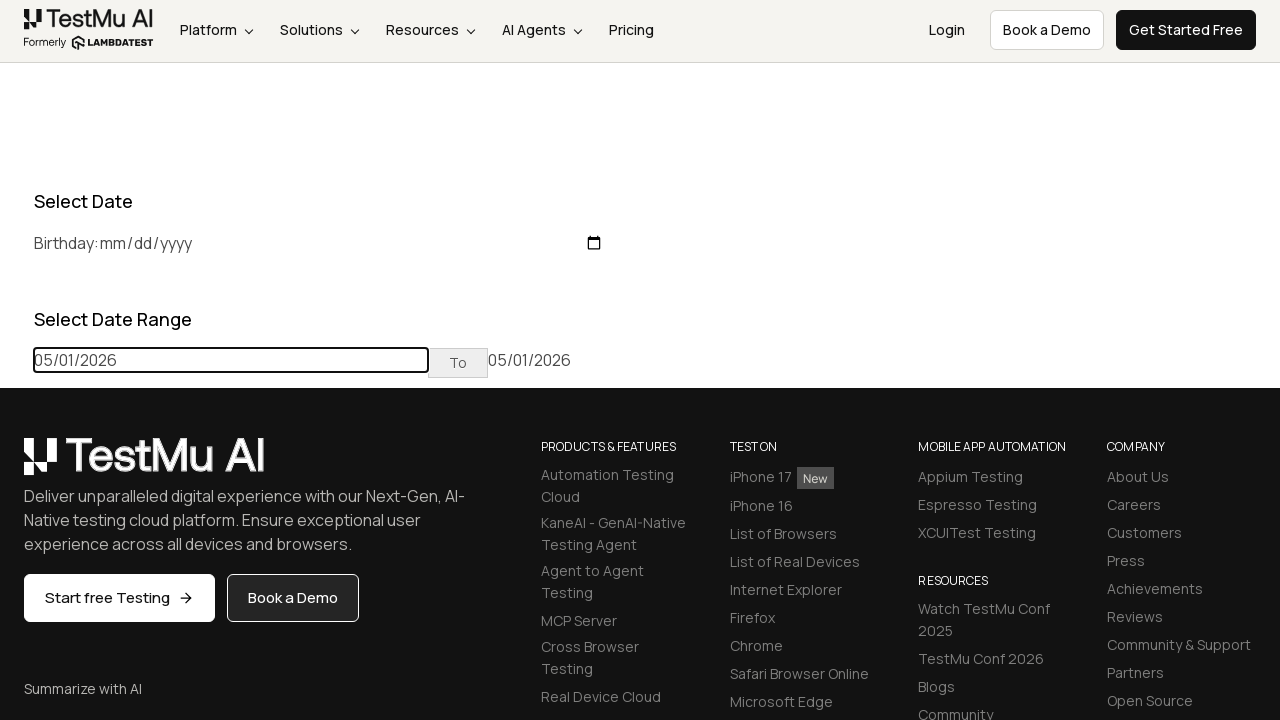

Navigating backwards in calendar, current month: November 2024 at (16, 465) on (//th[@class='prev'])[1]
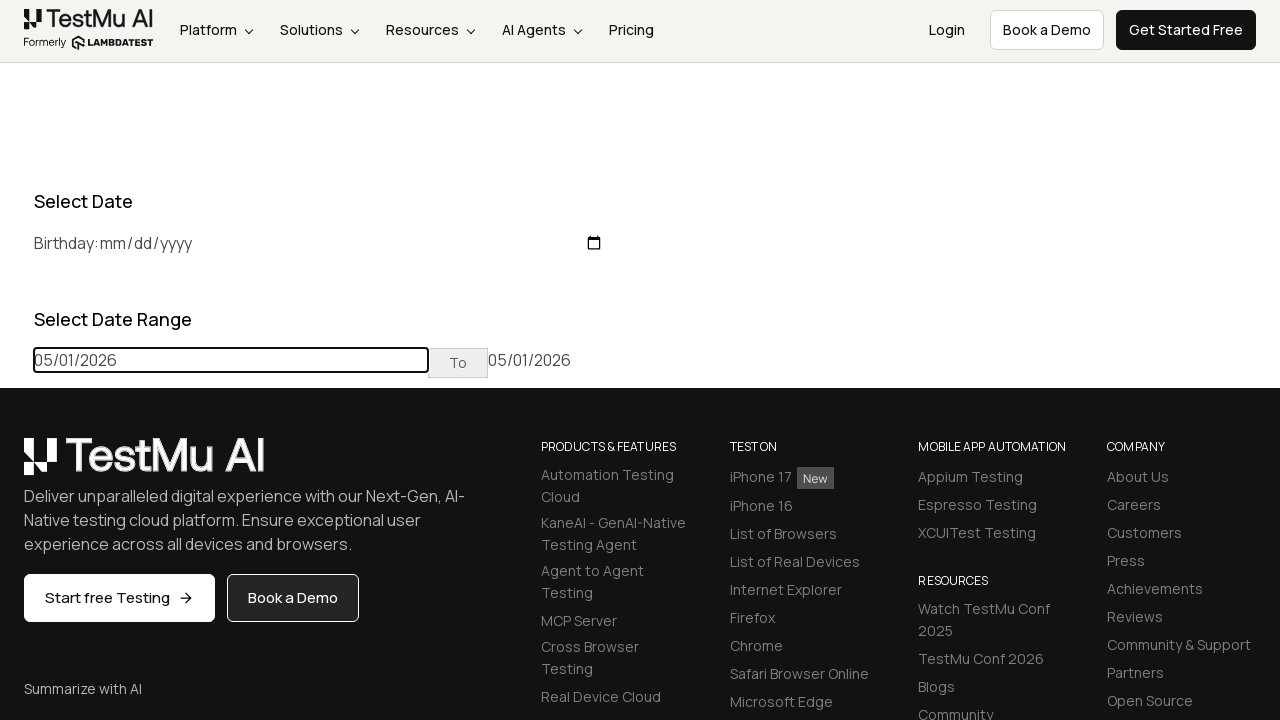

Navigating backwards in calendar, current month: October 2024 at (16, 465) on (//th[@class='prev'])[1]
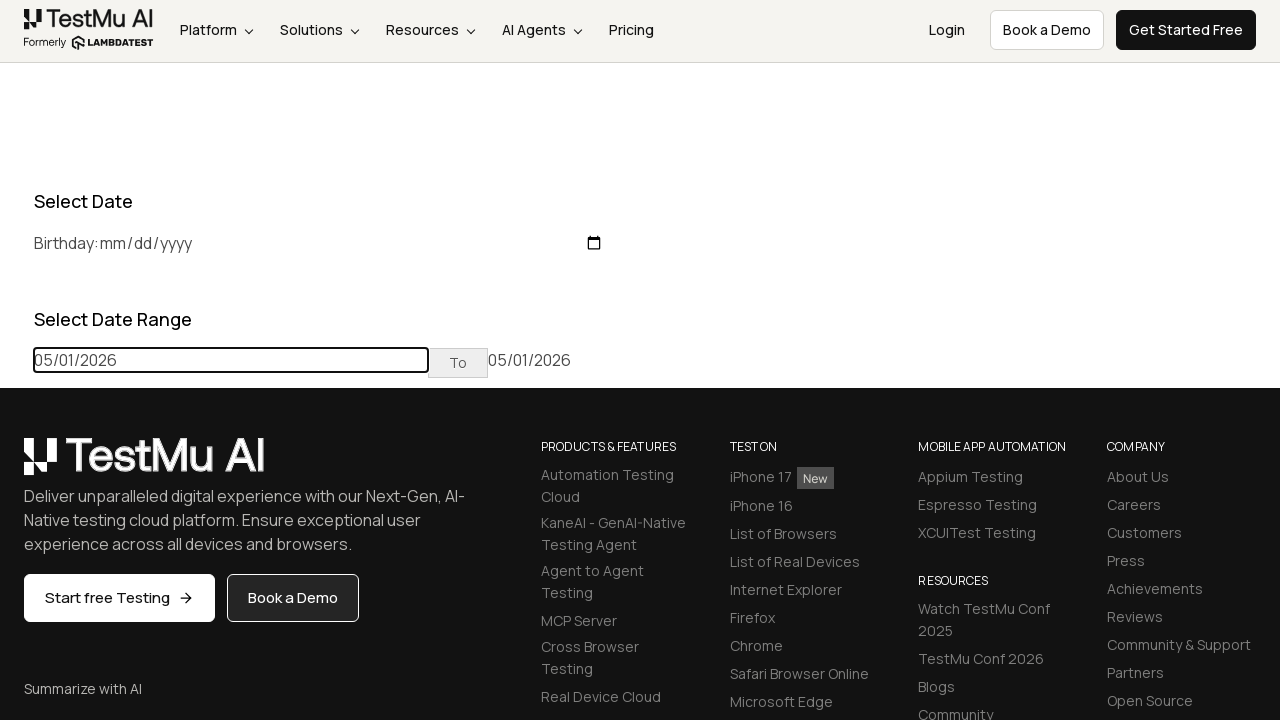

Navigating backwards in calendar, current month: September 2024 at (16, 465) on (//th[@class='prev'])[1]
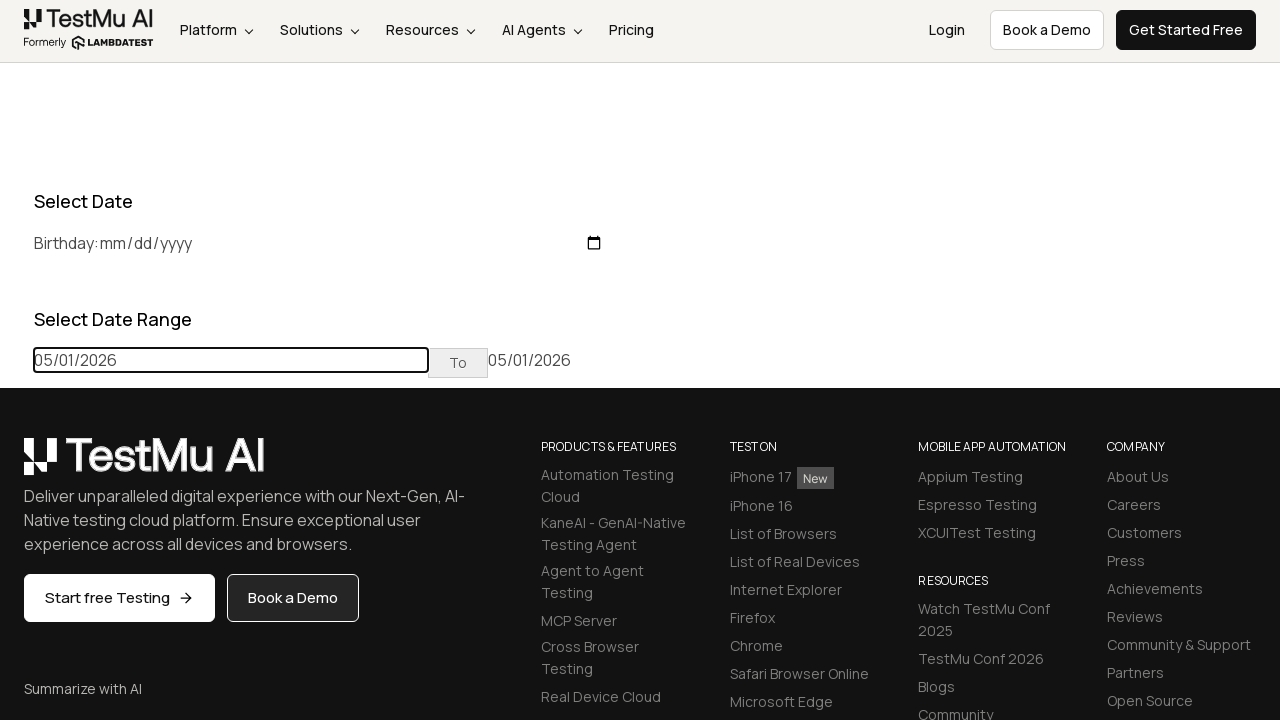

Navigating backwards in calendar, current month: August 2024 at (16, 465) on (//th[@class='prev'])[1]
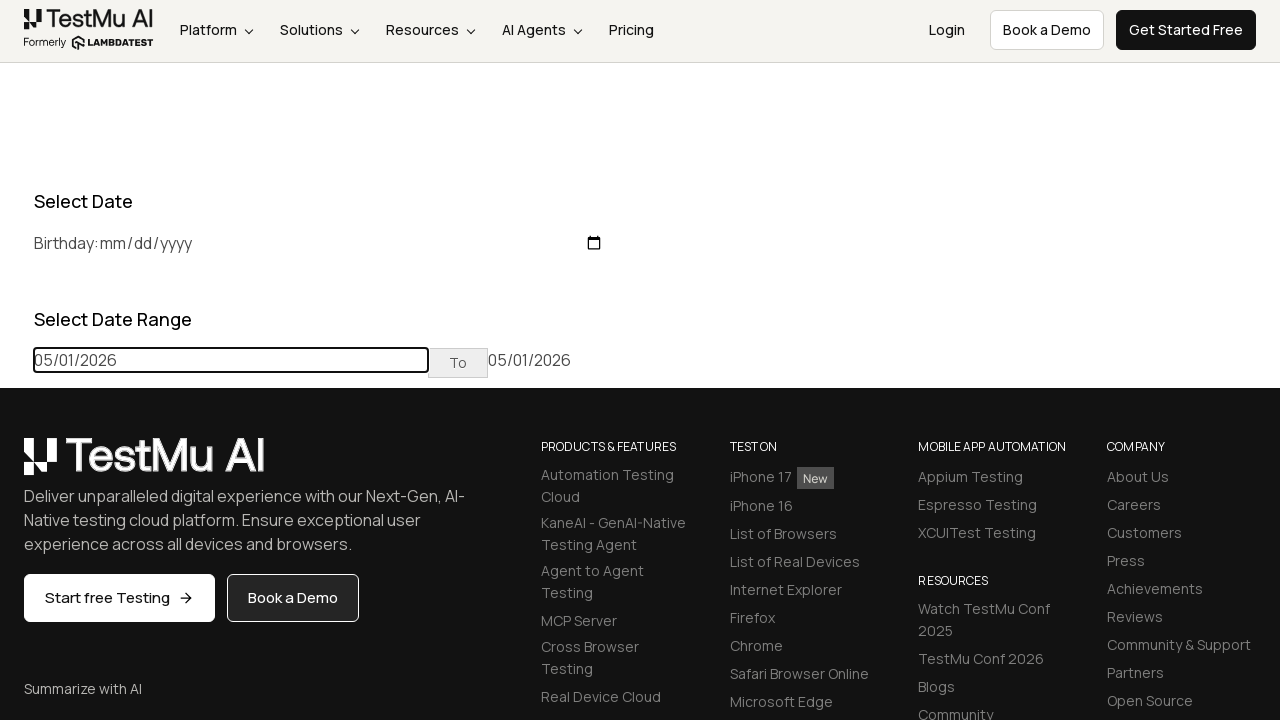

Navigating backwards in calendar, current month: July 2024 at (16, 465) on (//th[@class='prev'])[1]
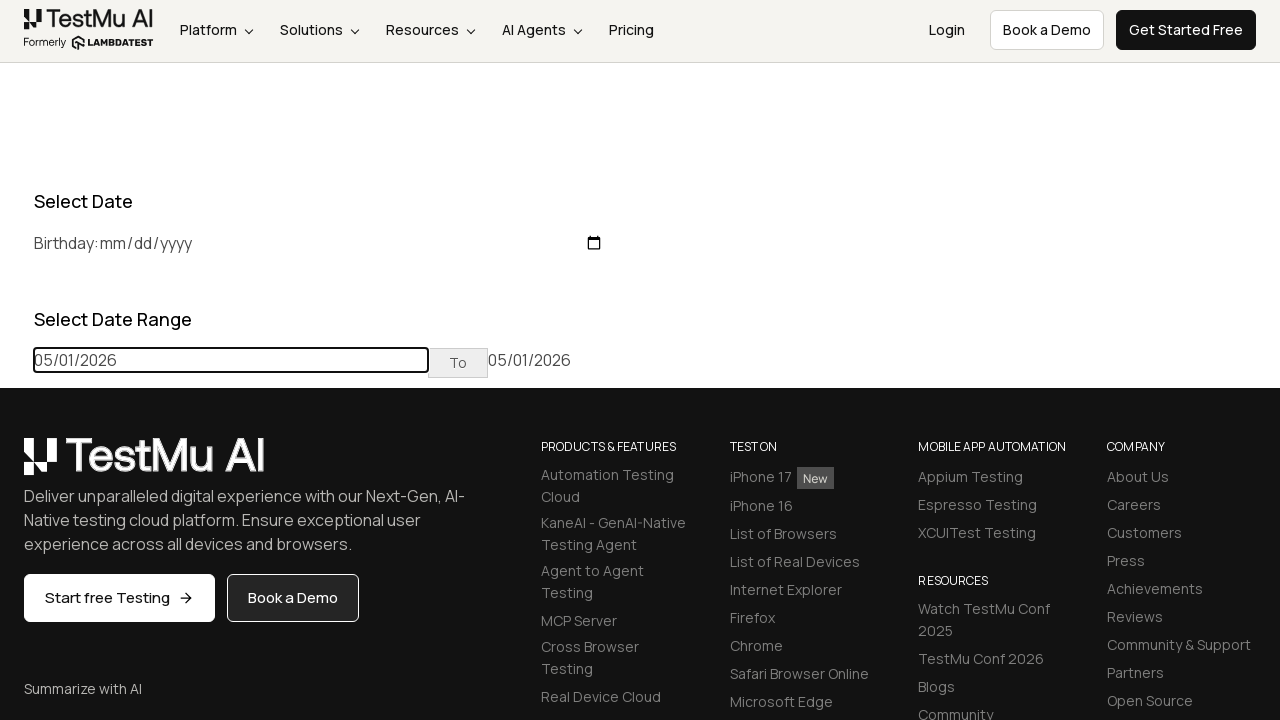

Navigating backwards in calendar, current month: June 2024 at (16, 465) on (//th[@class='prev'])[1]
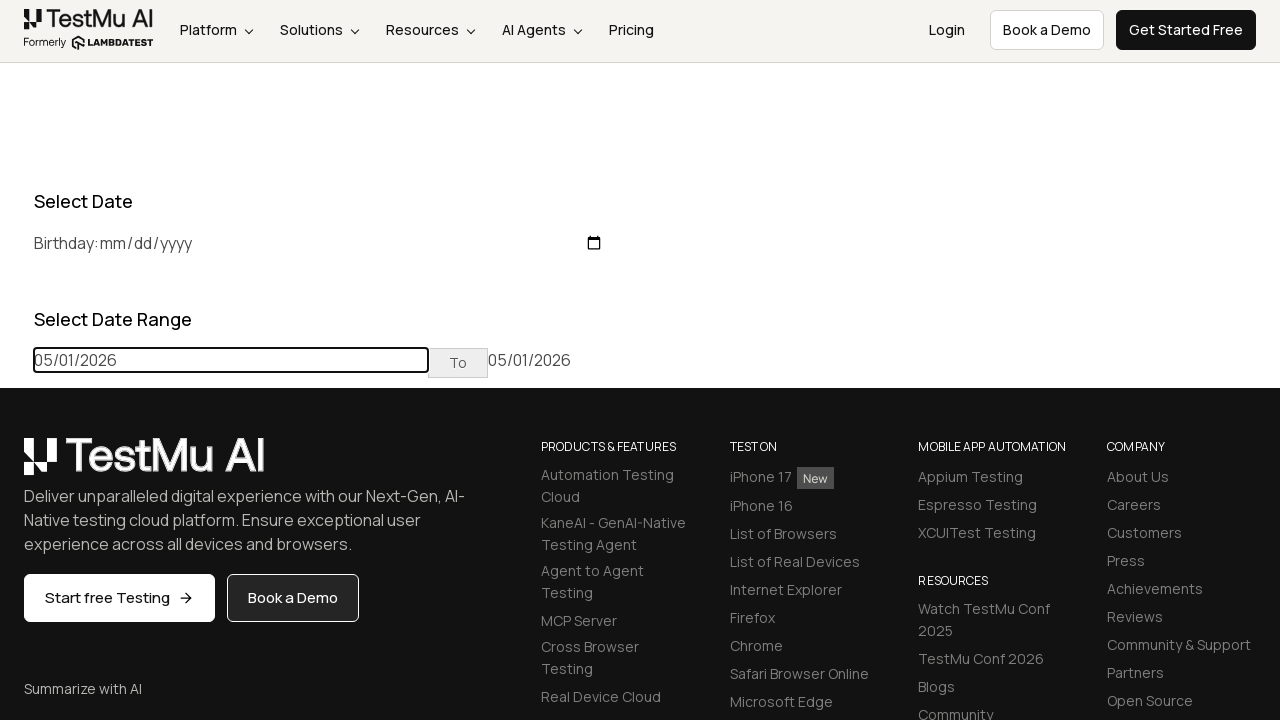

Navigating backwards in calendar, current month: May 2024 at (16, 465) on (//th[@class='prev'])[1]
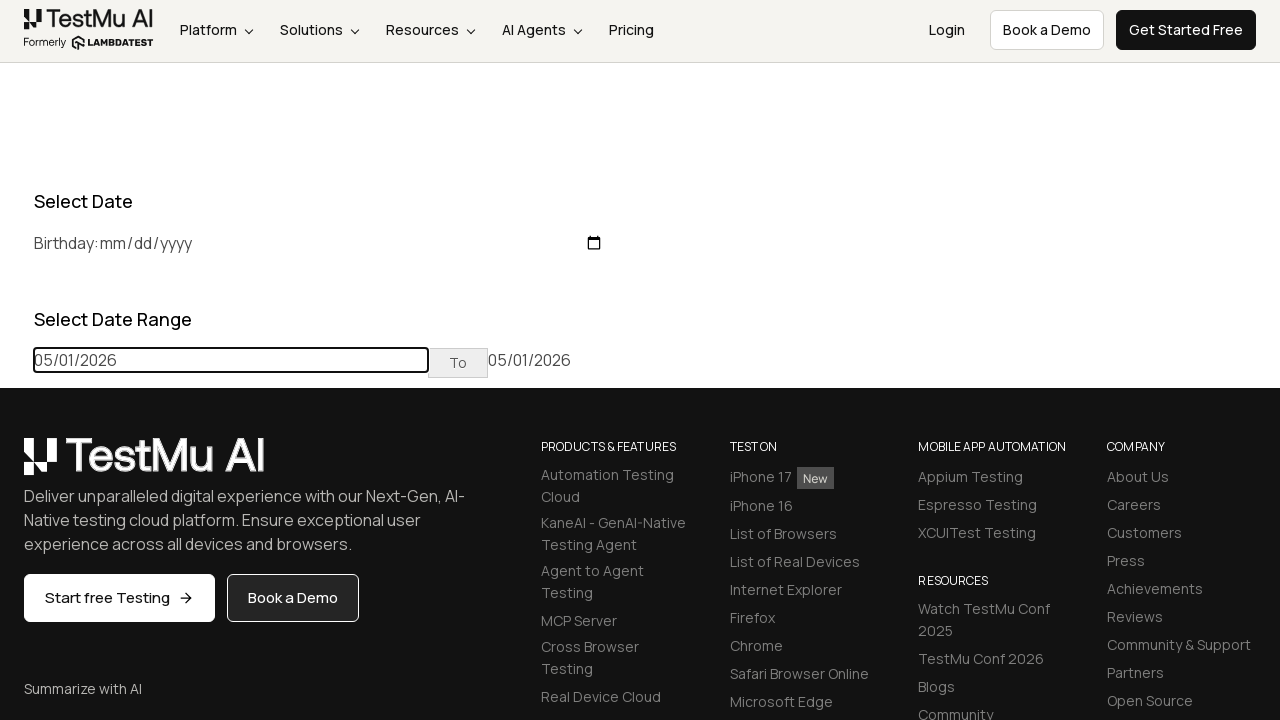

Navigating backwards in calendar, current month: April 2024 at (16, 465) on (//th[@class='prev'])[1]
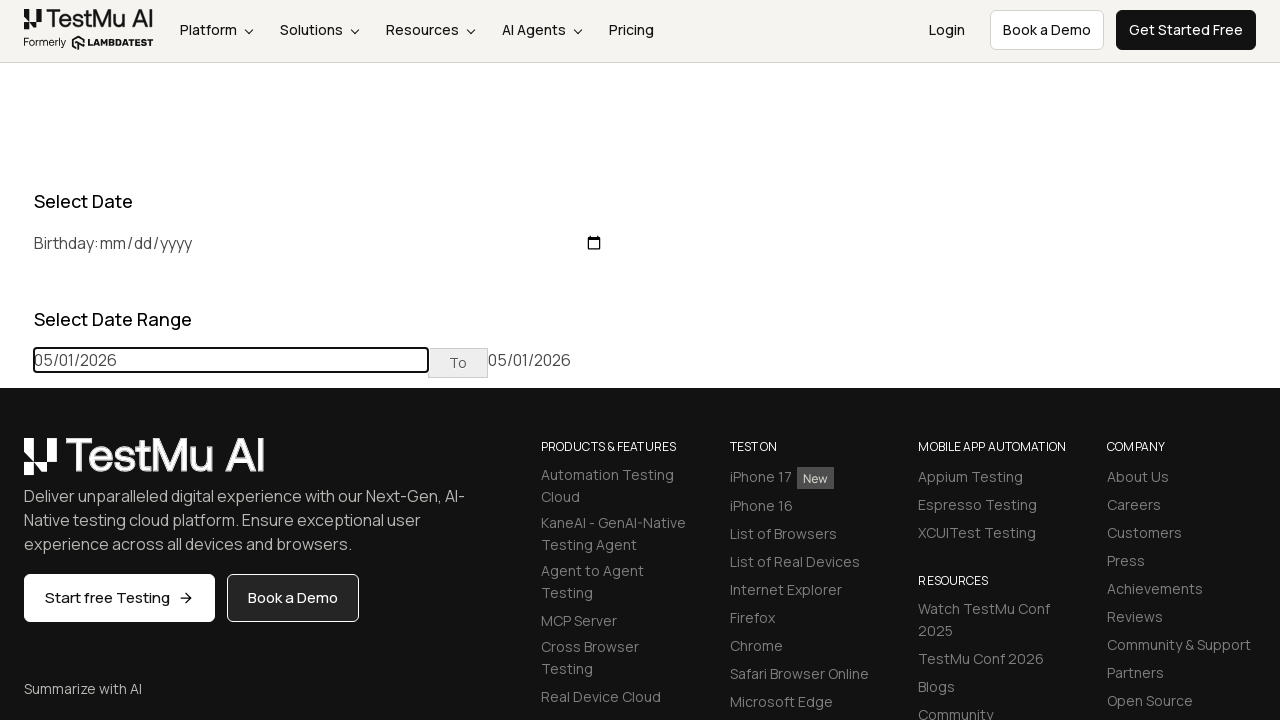

Navigating backwards in calendar, current month: March 2024 at (16, 465) on (//th[@class='prev'])[1]
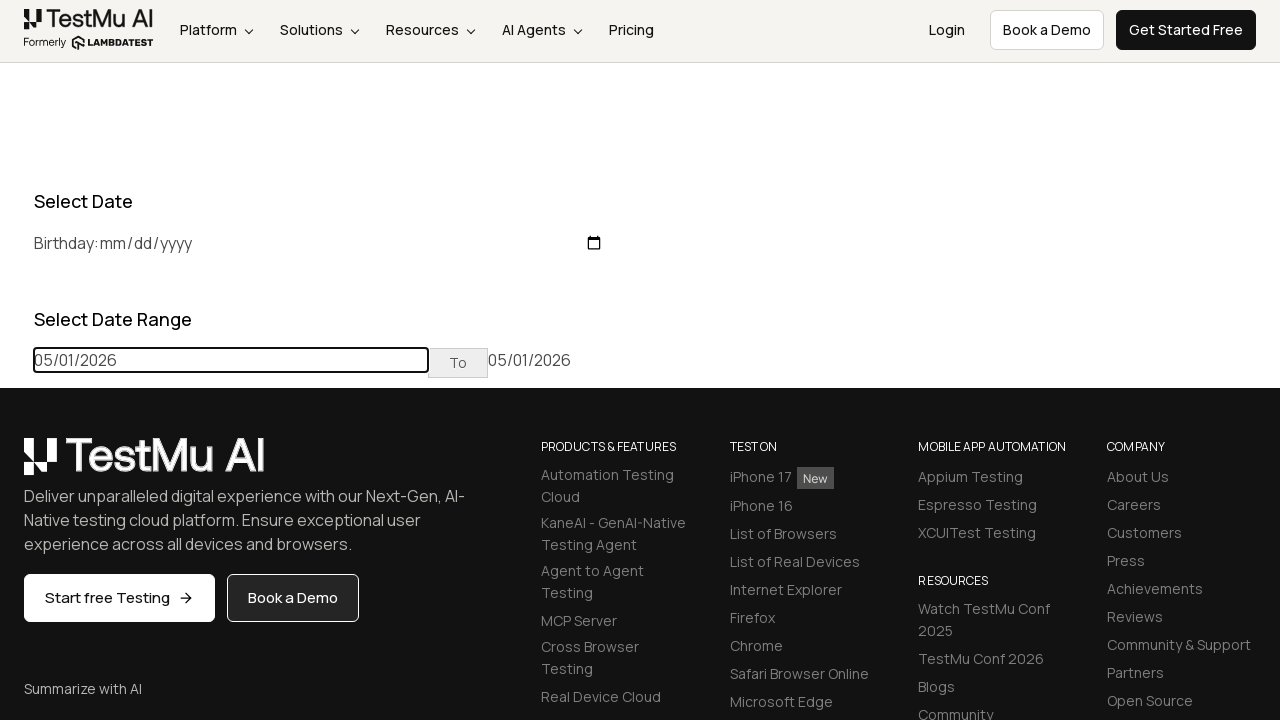

Navigating backwards in calendar, current month: February 2024 at (16, 465) on (//th[@class='prev'])[1]
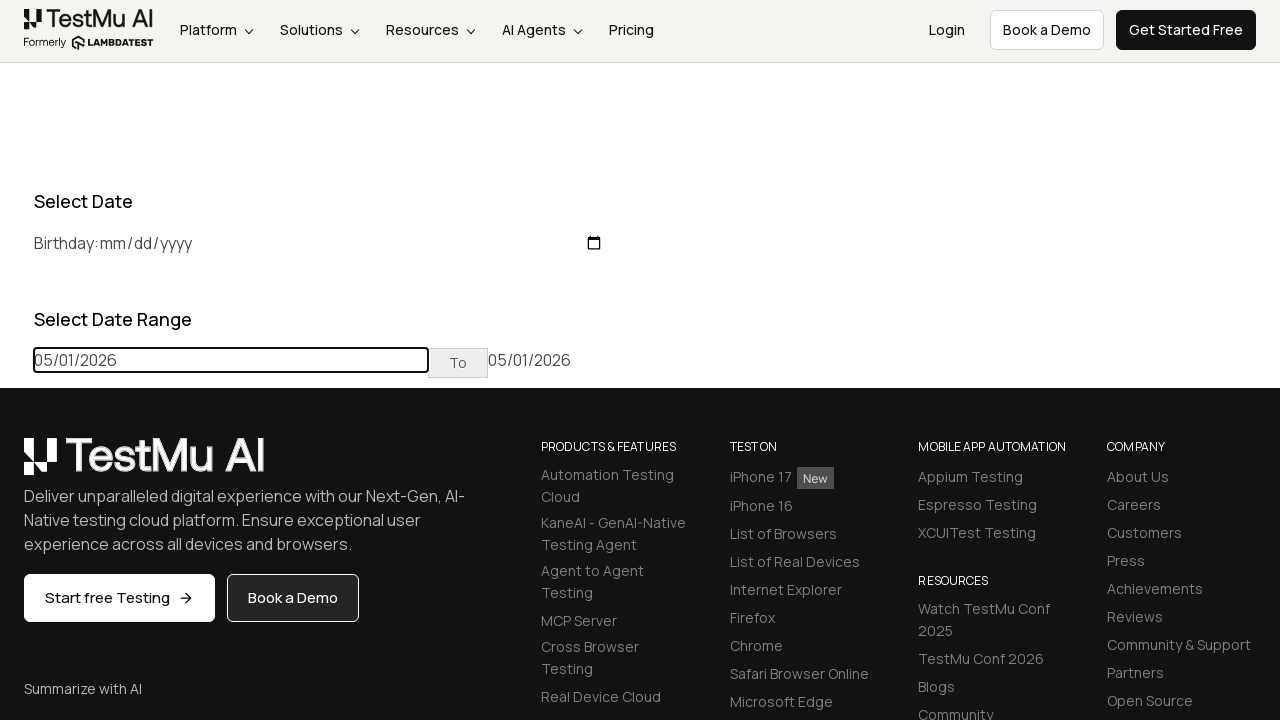

Navigating backwards in calendar, current month: January 2024 at (16, 465) on (//th[@class='prev'])[1]
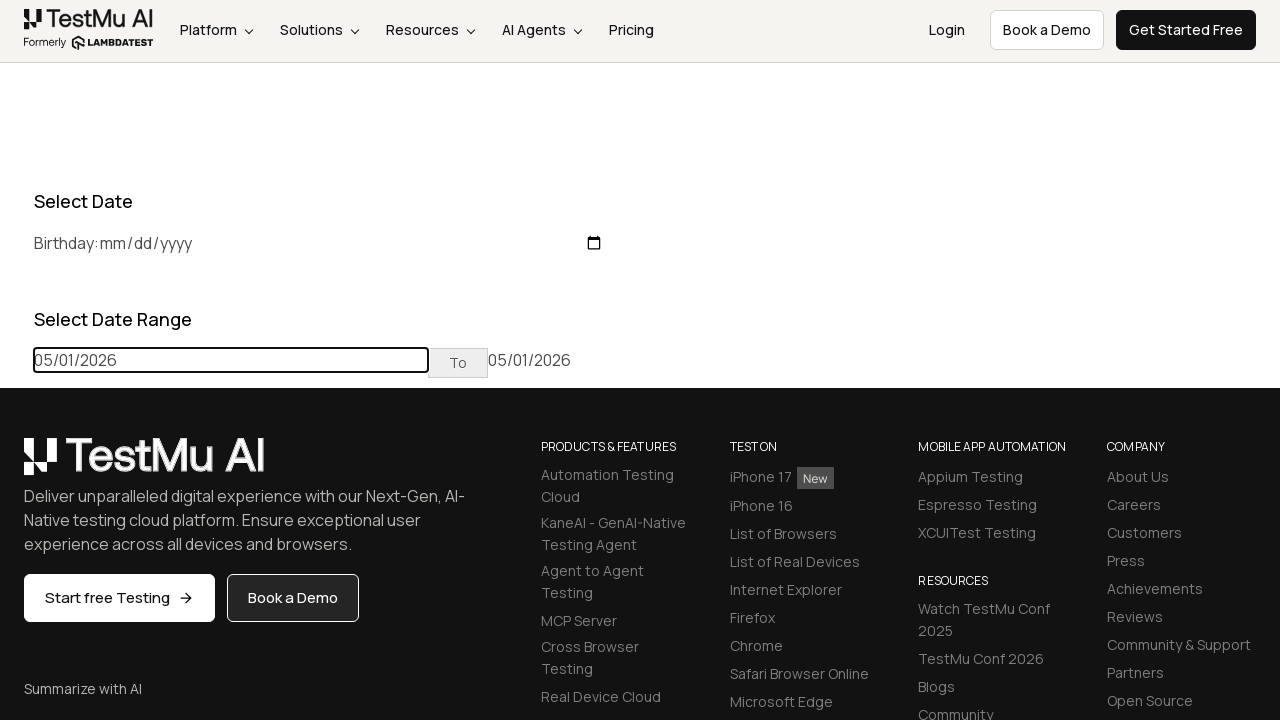

Navigating backwards in calendar, current month: December 2023 at (16, 465) on (//th[@class='prev'])[1]
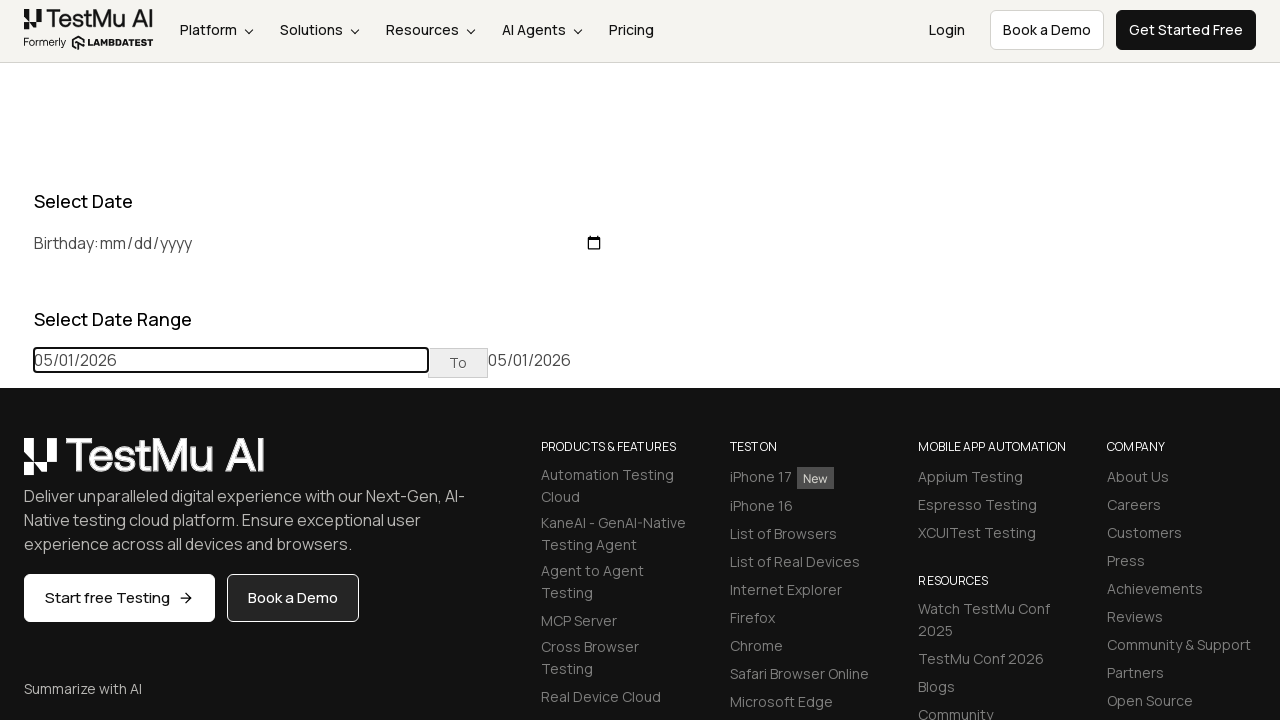

Navigating backwards in calendar, current month: November 2023 at (16, 465) on (//th[@class='prev'])[1]
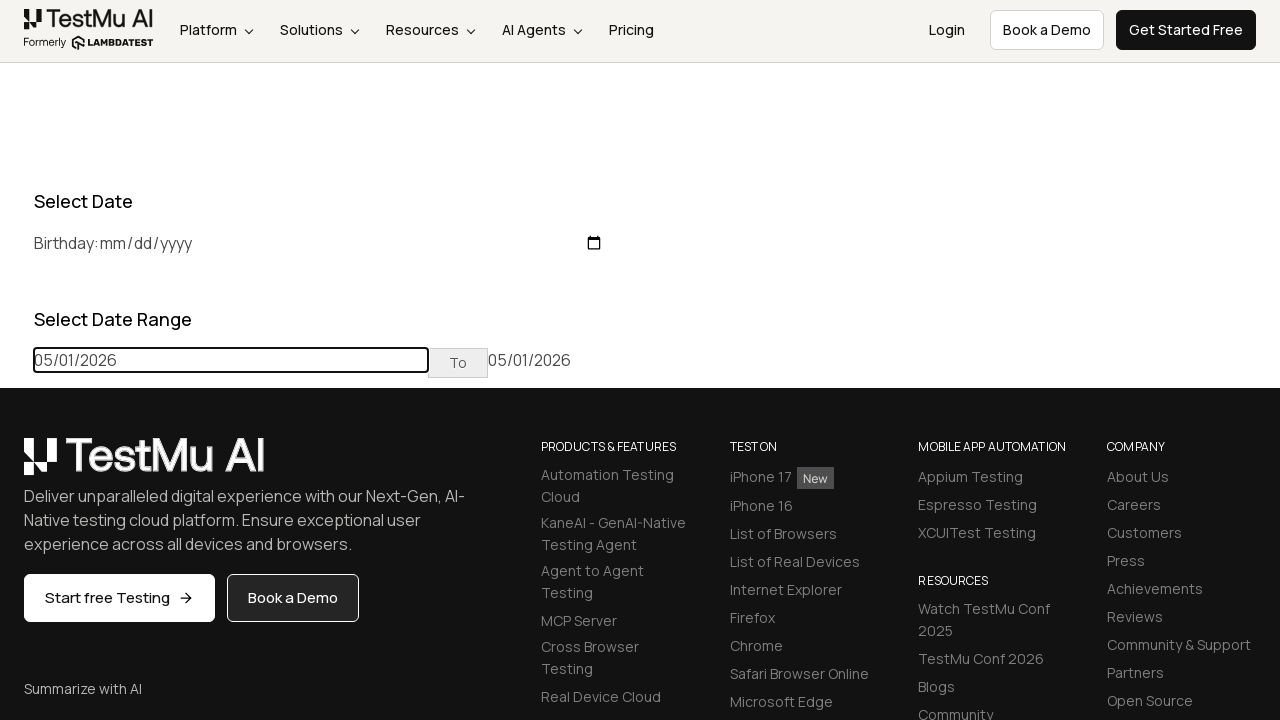

Navigating backwards in calendar, current month: October 2023 at (16, 465) on (//th[@class='prev'])[1]
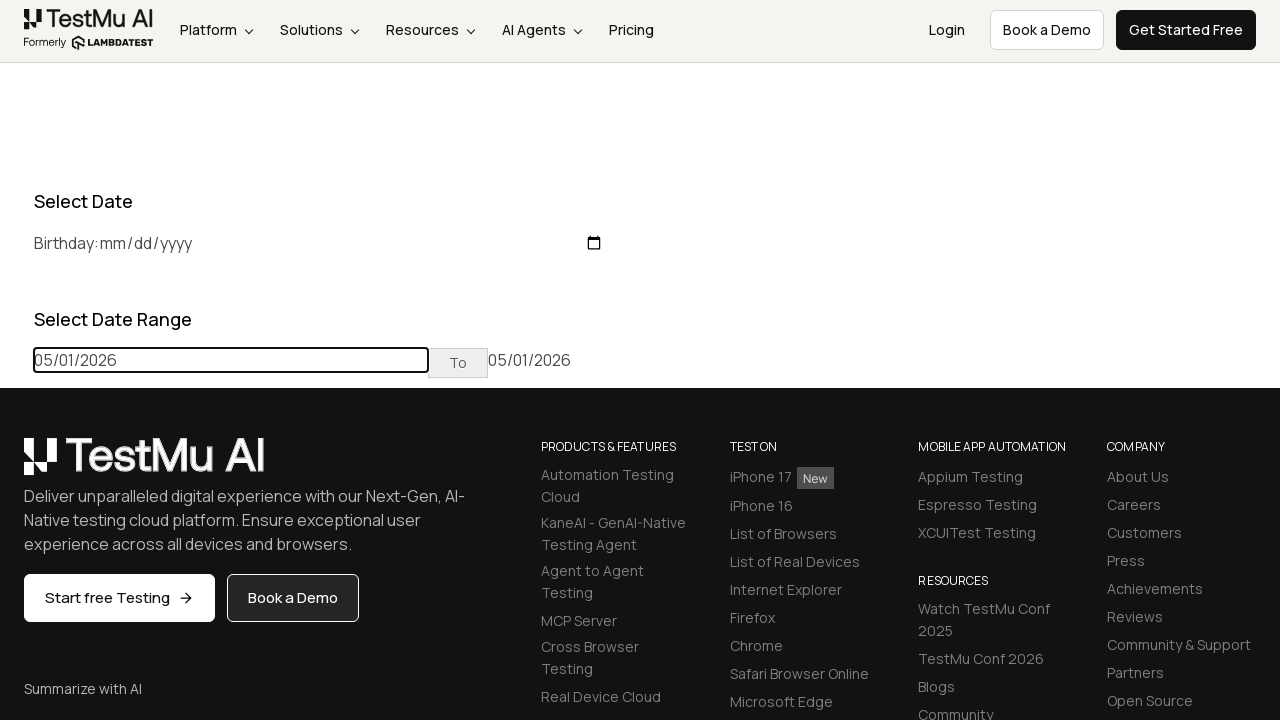

Navigating backwards in calendar, current month: September 2023 at (16, 465) on (//th[@class='prev'])[1]
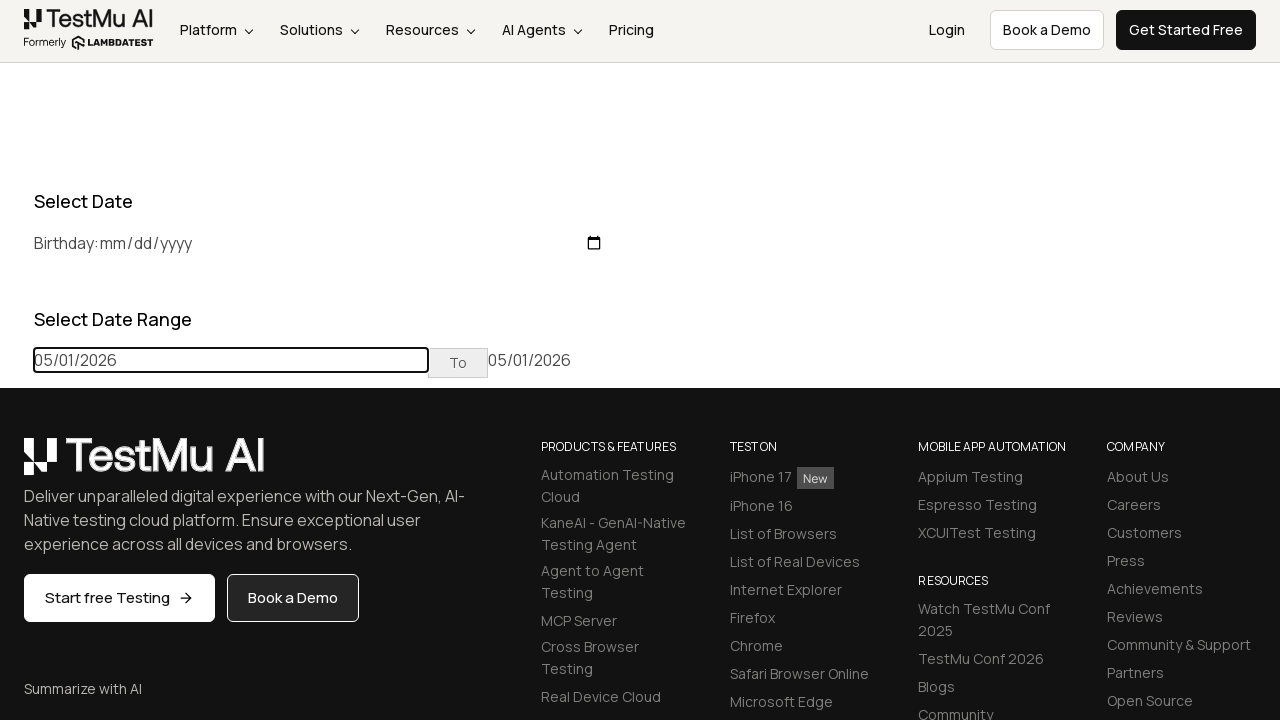

Navigating backwards in calendar, current month: August 2023 at (16, 465) on (//th[@class='prev'])[1]
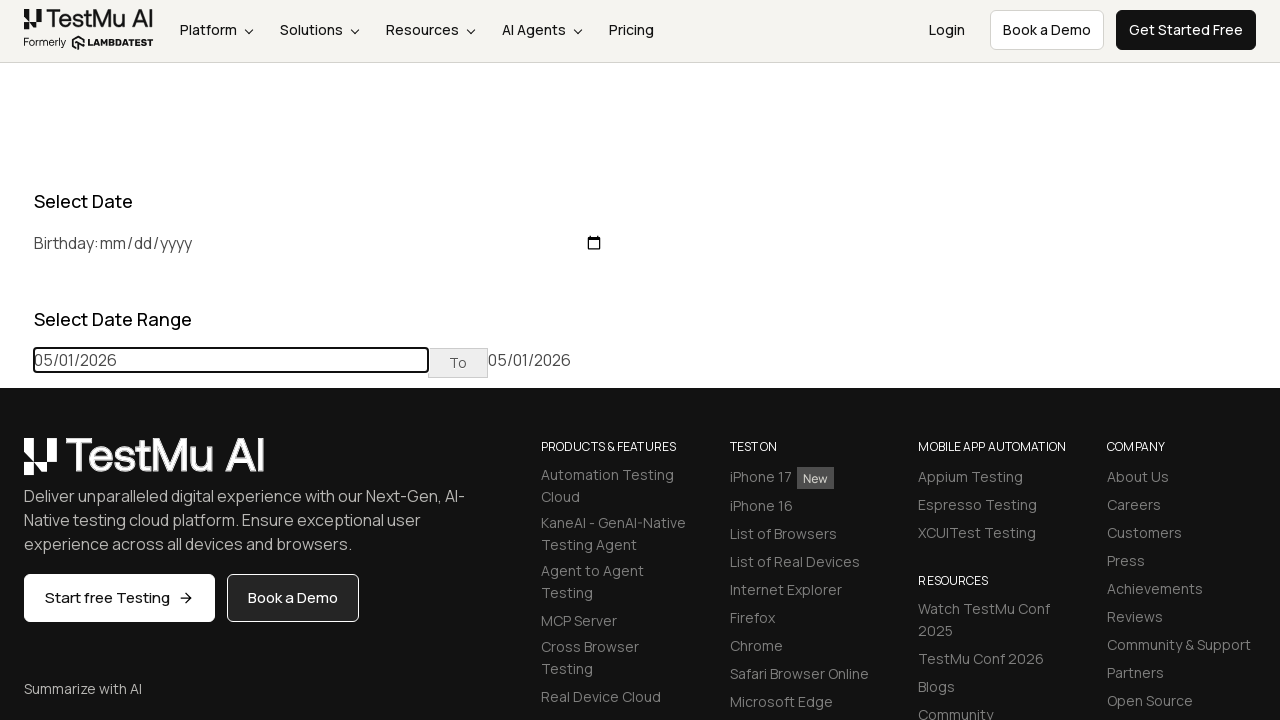

Navigating backwards in calendar, current month: July 2023 at (16, 465) on (//th[@class='prev'])[1]
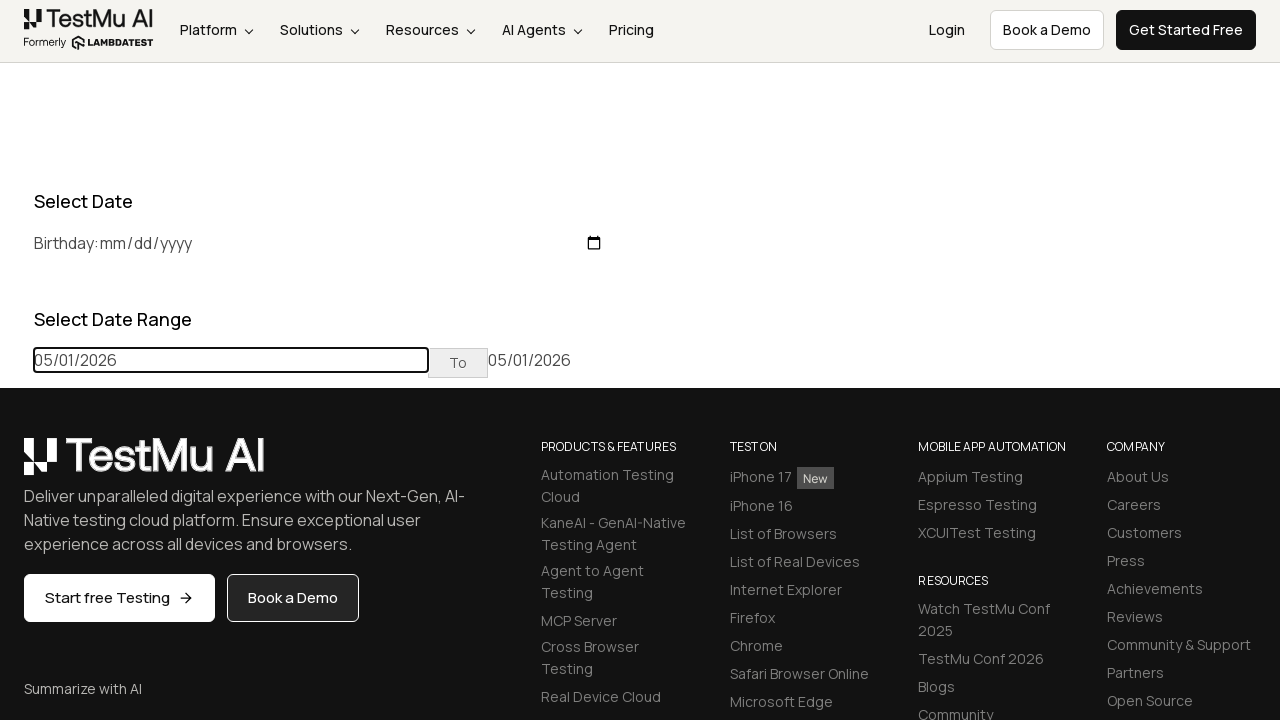

Navigating backwards in calendar, current month: June 2023 at (16, 465) on (//th[@class='prev'])[1]
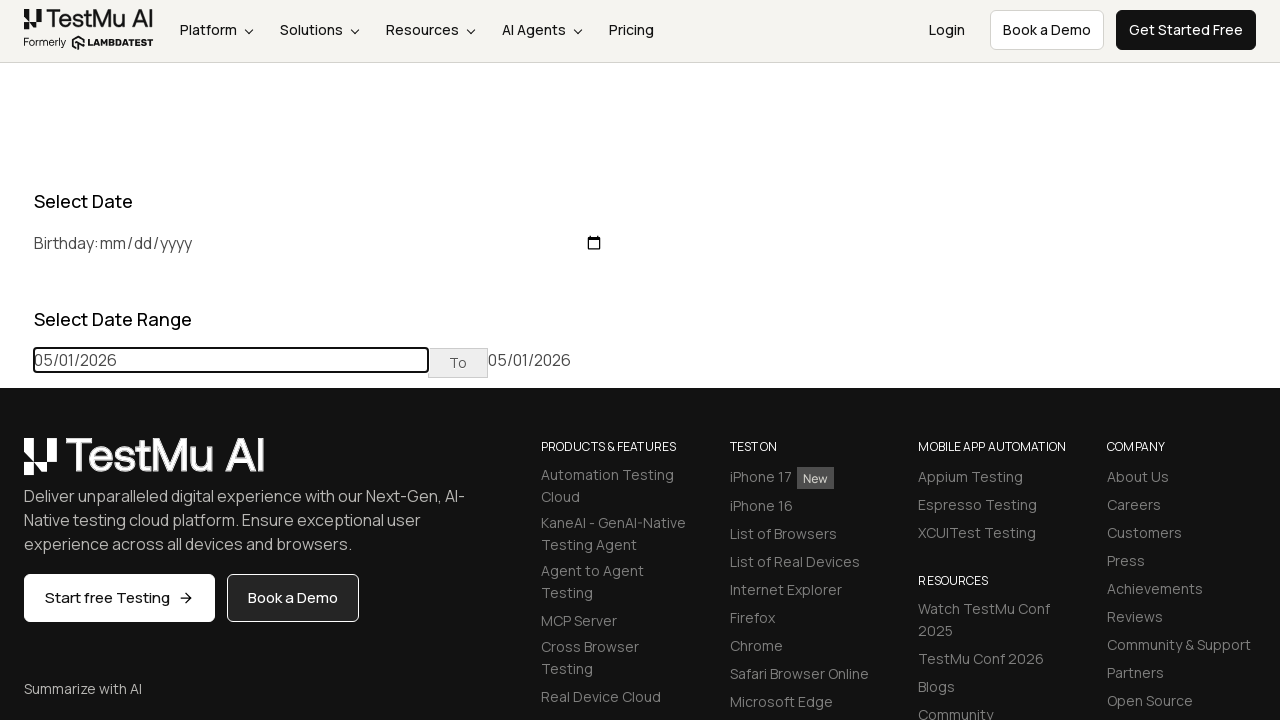

Navigating backwards in calendar, current month: May 2023 at (16, 465) on (//th[@class='prev'])[1]
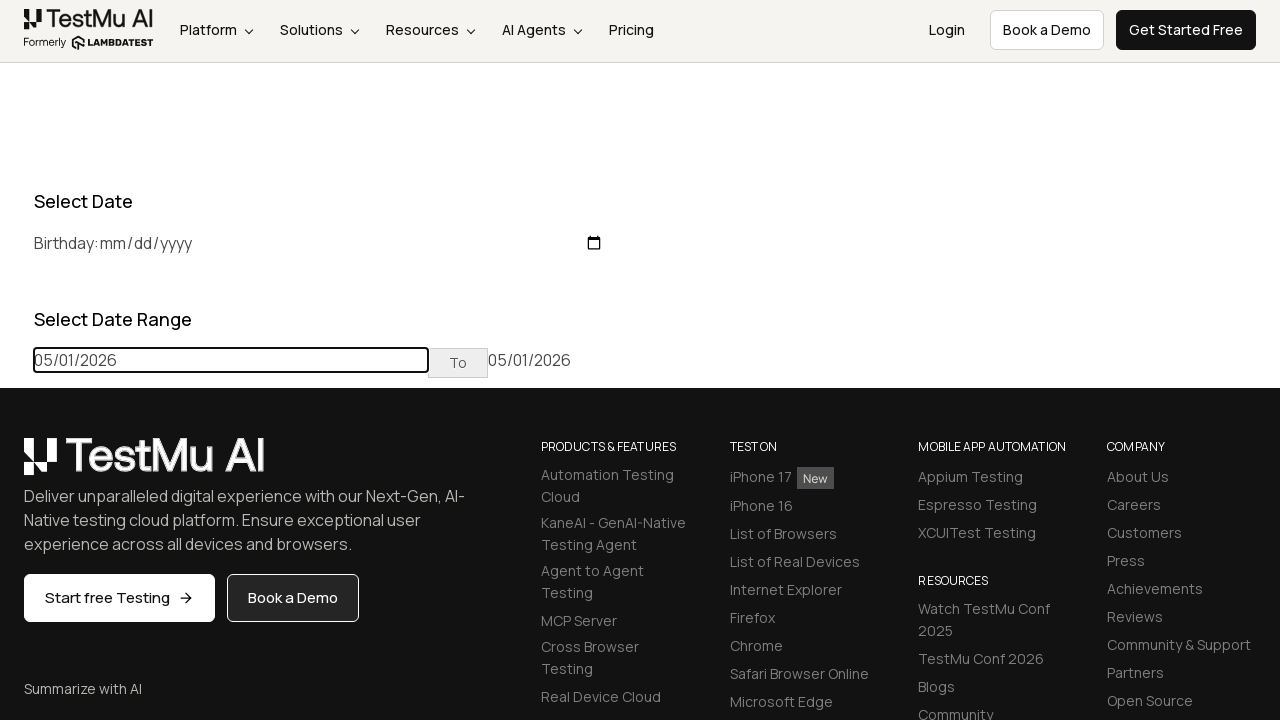

Navigating backwards in calendar, current month: April 2023 at (16, 465) on (//th[@class='prev'])[1]
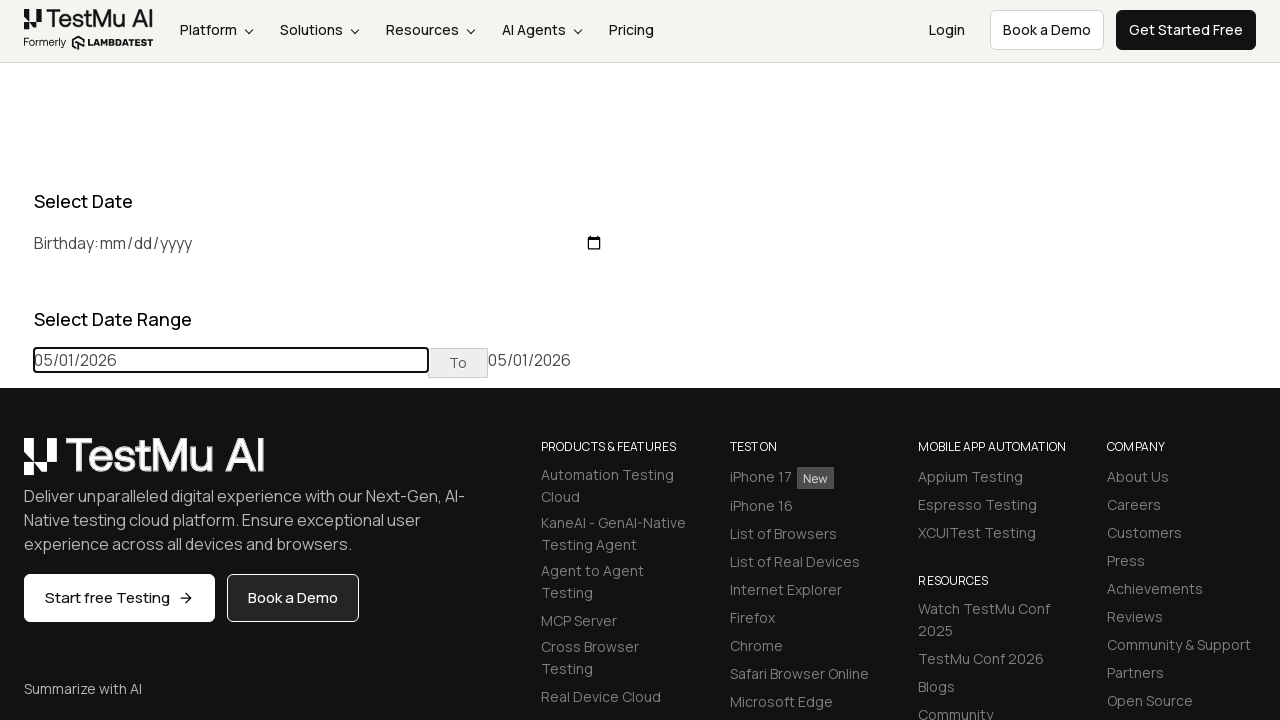

Navigating backwards in calendar, current month: March 2023 at (16, 465) on (//th[@class='prev'])[1]
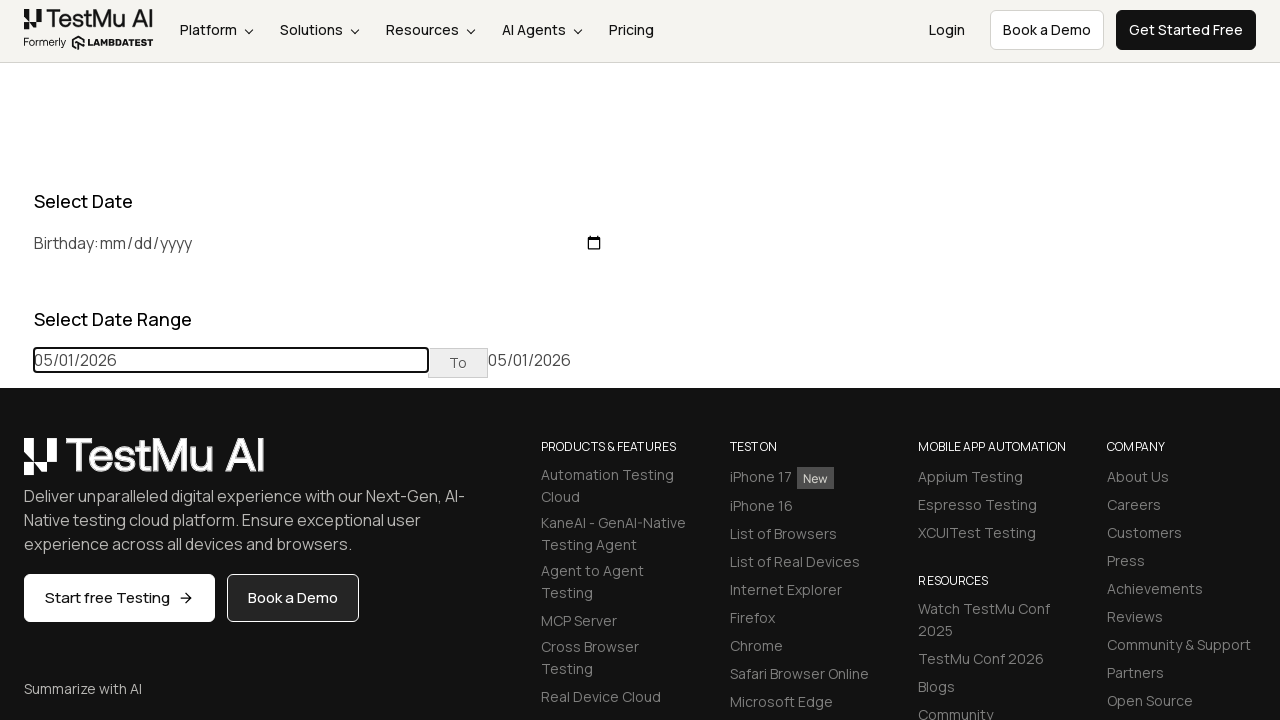

Selected day 6 from March 2023 calendar at (52, 567) on xpath=//td[@class='day'][text()='6']
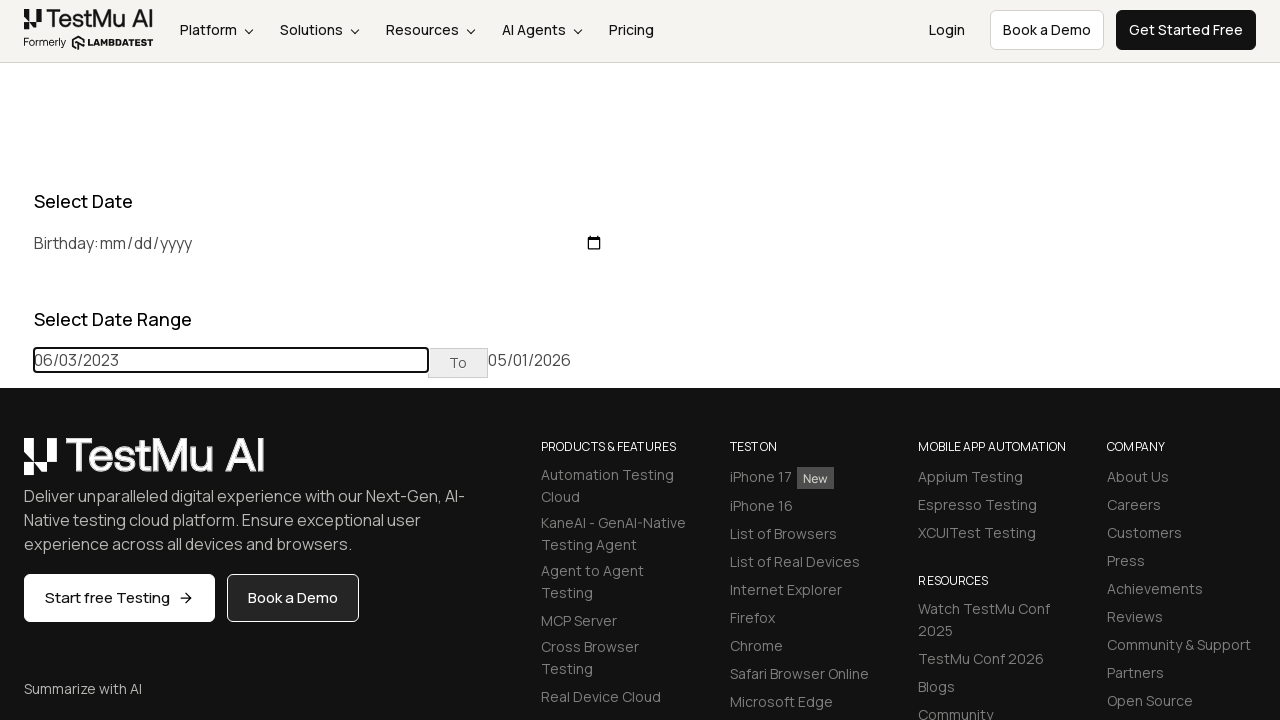

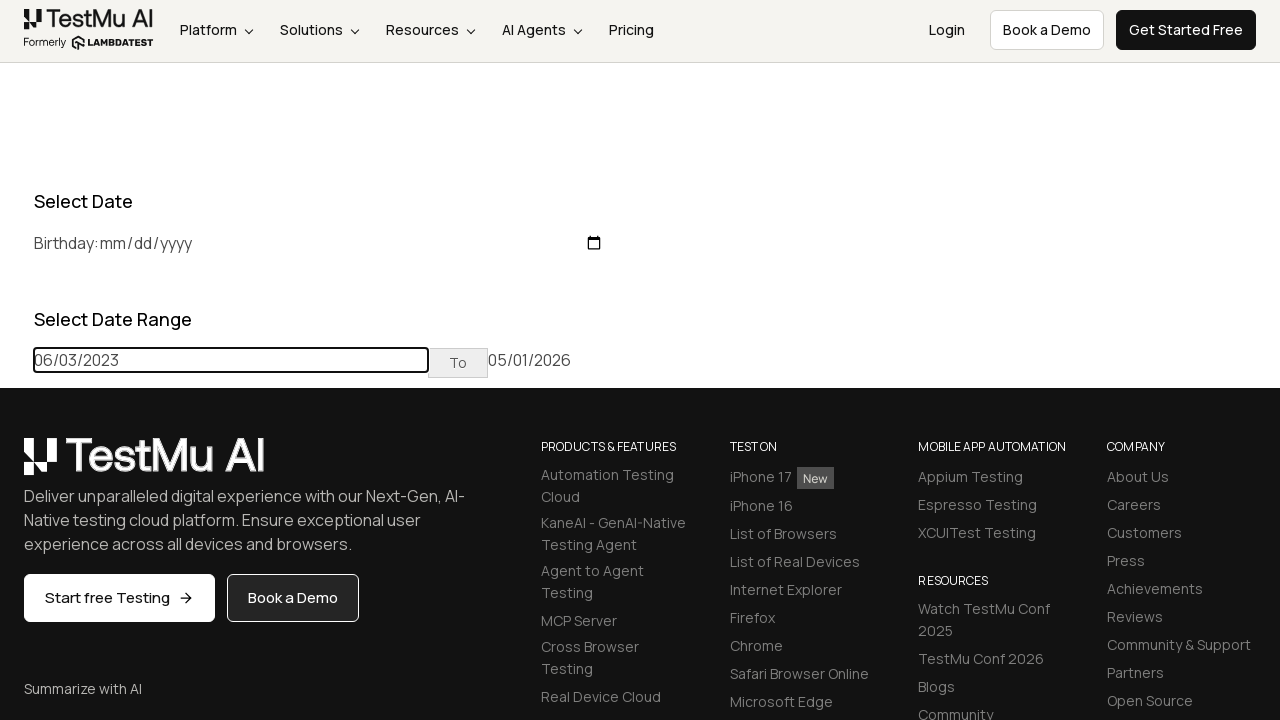